Navigates to Quipper Campus directory, closes any popup if present, and repeatedly clicks the "Load more" button to load all university listings on the page.

Starting URL: https://campus.quipper.com/directory?

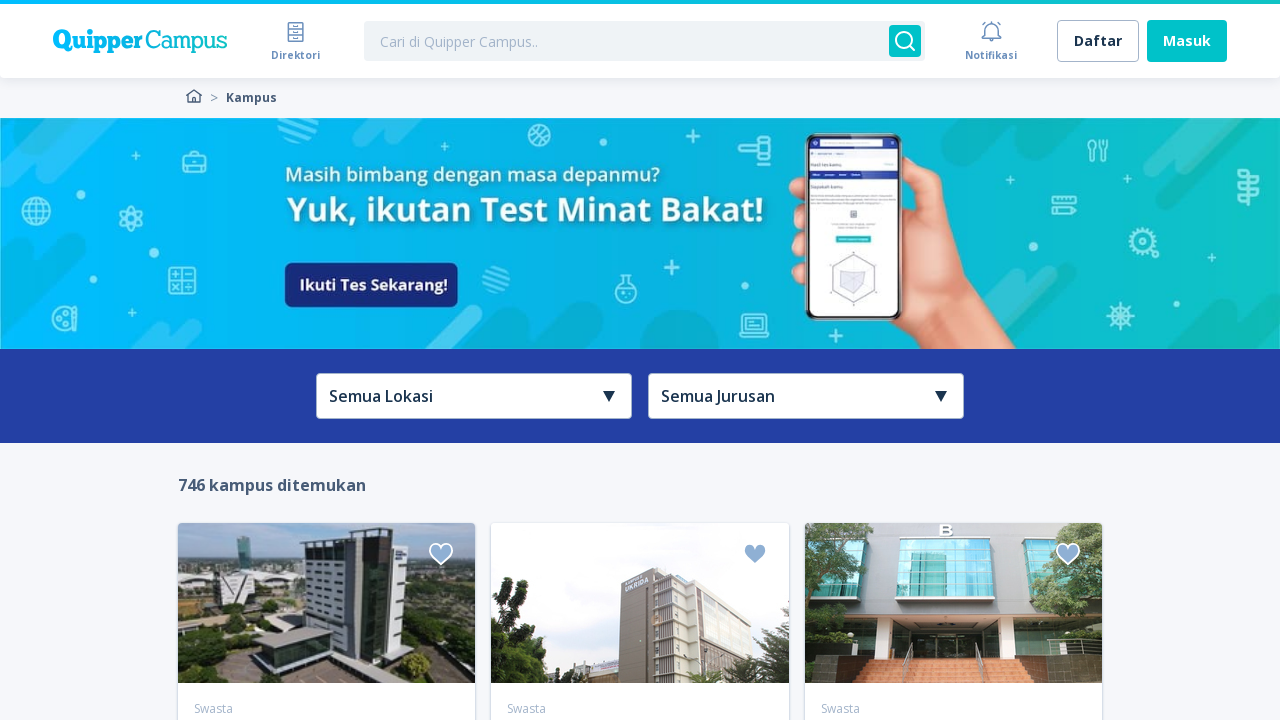

Clicked 'Load more' button to load additional campus listings at (640, 360) on div:text('Lihat kampus lain')
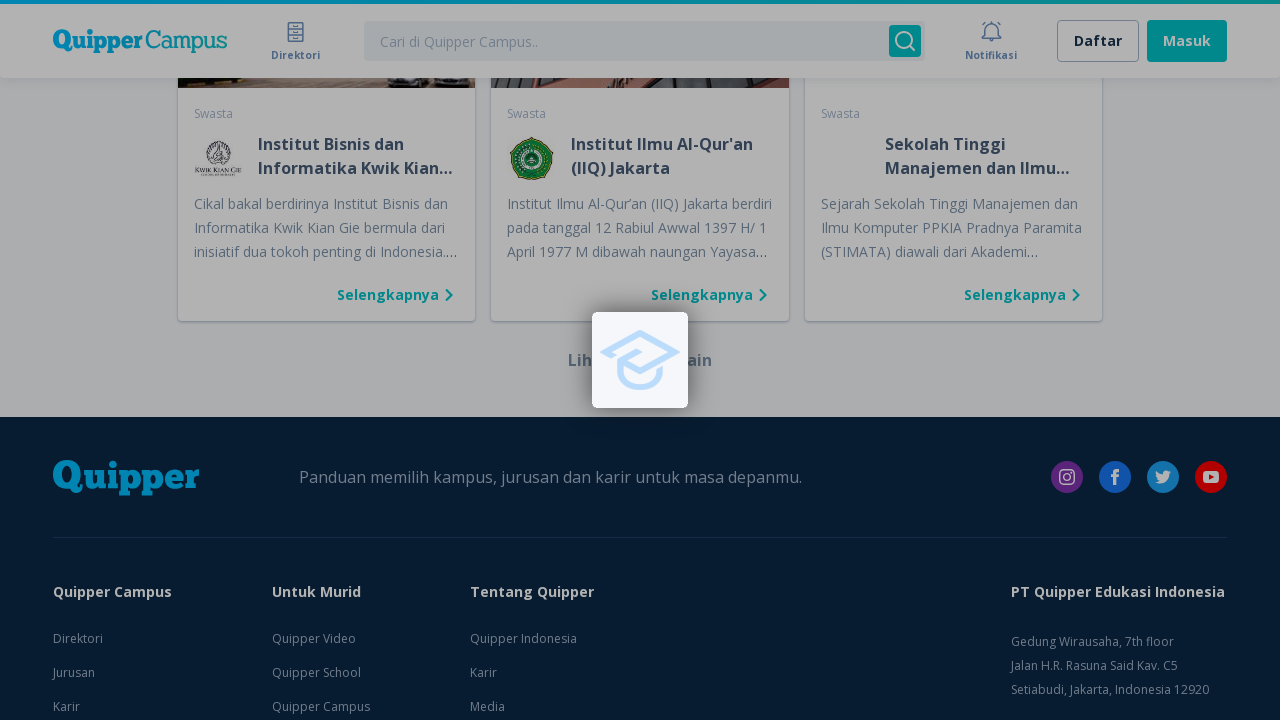

Waited for new campus listings to load
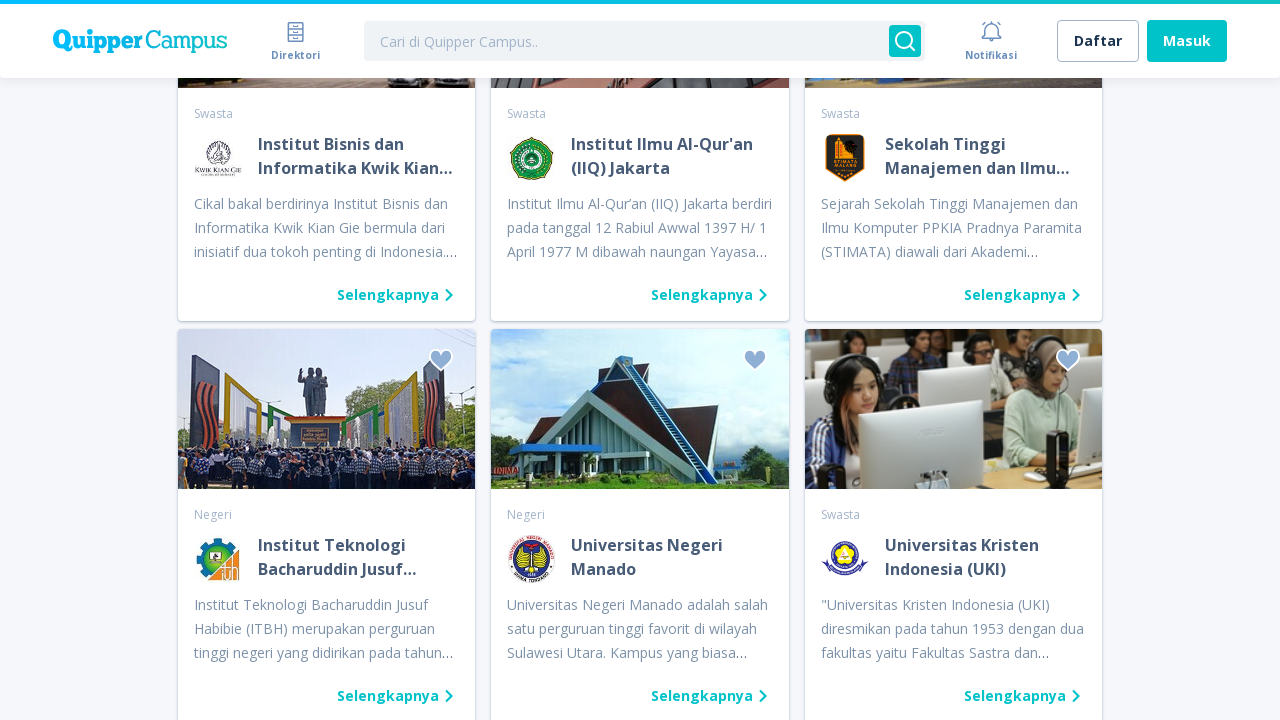

Clicked 'Load more' button to load additional campus listings at (640, 360) on div:text('Lihat kampus lain')
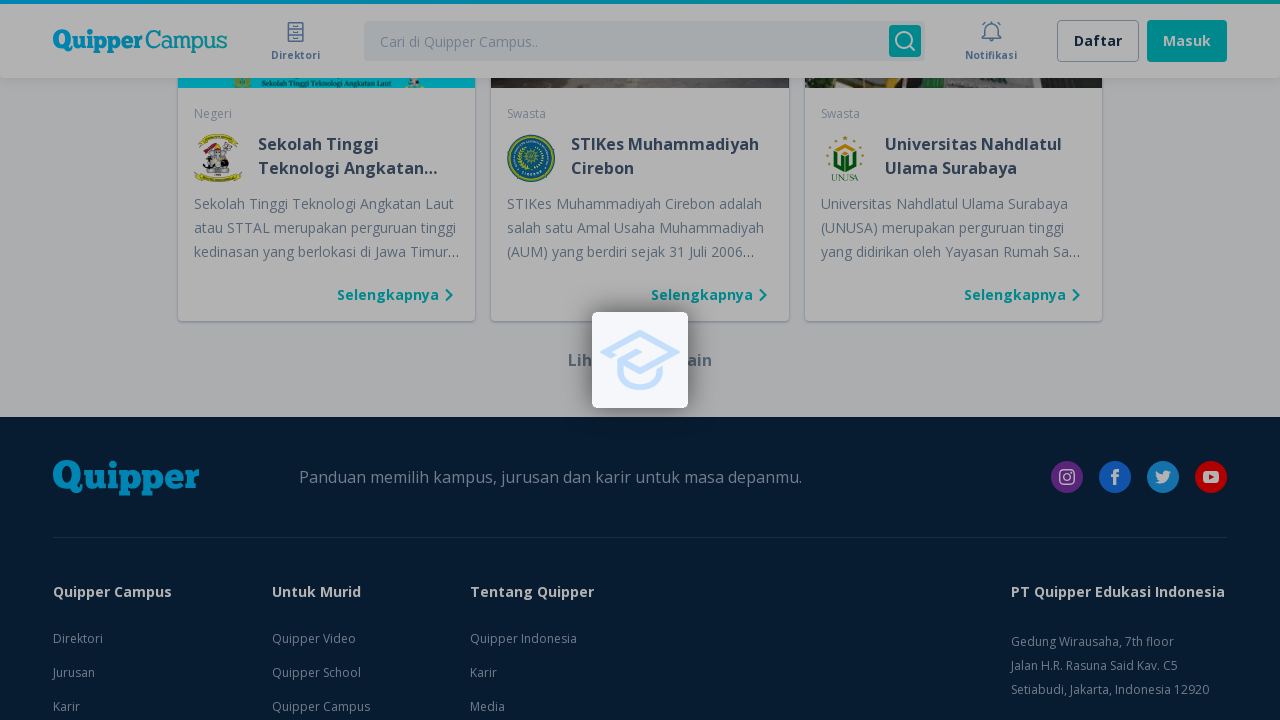

Waited for new campus listings to load
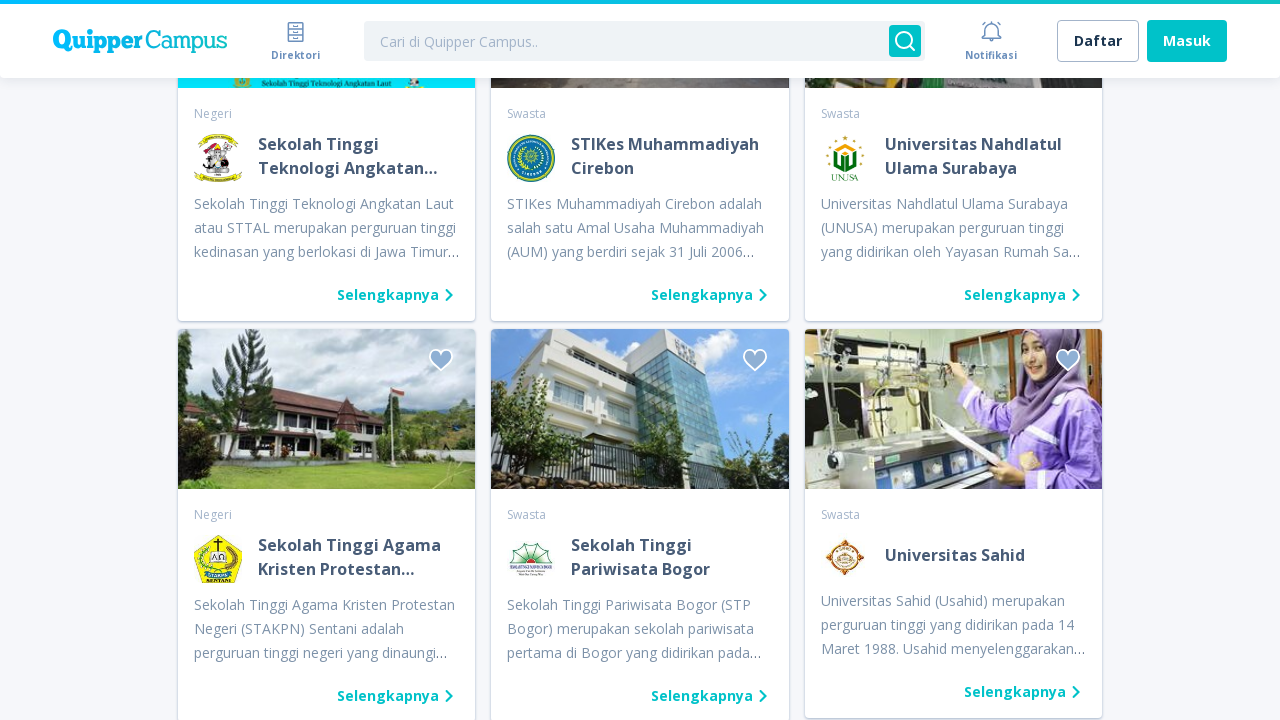

Clicked 'Load more' button to load additional campus listings at (640, 360) on div:text('Lihat kampus lain')
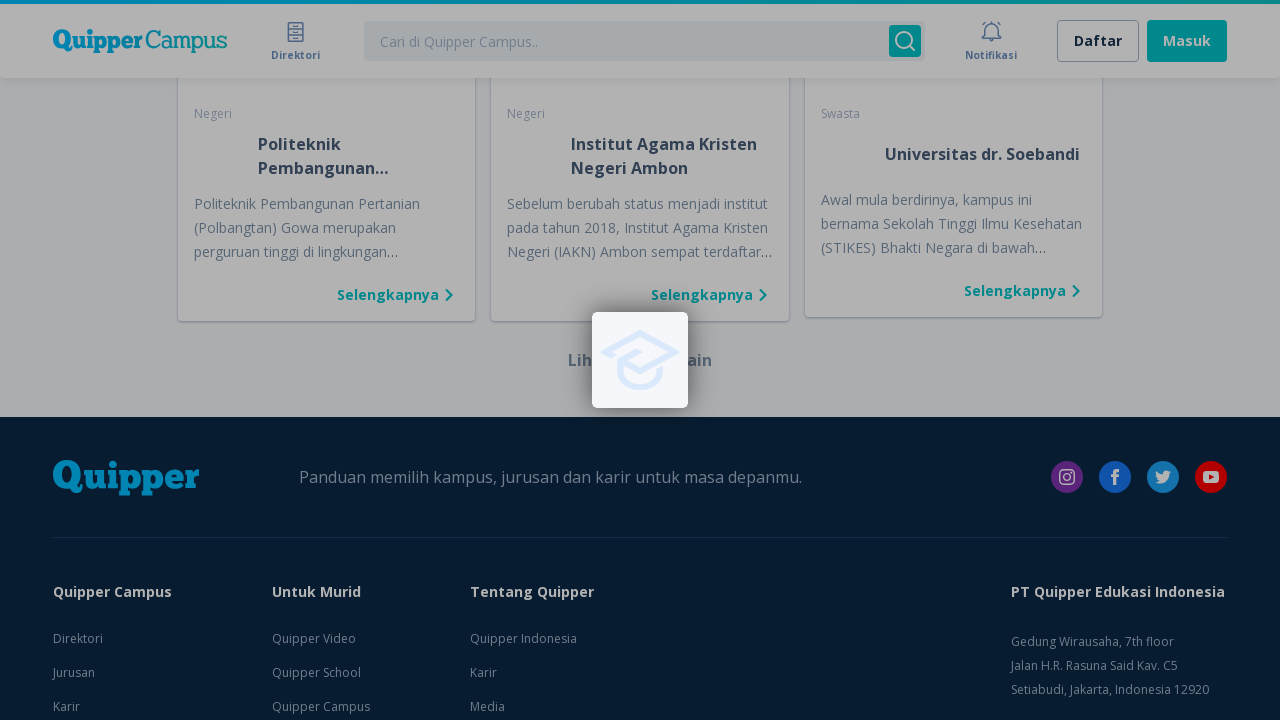

Waited for new campus listings to load
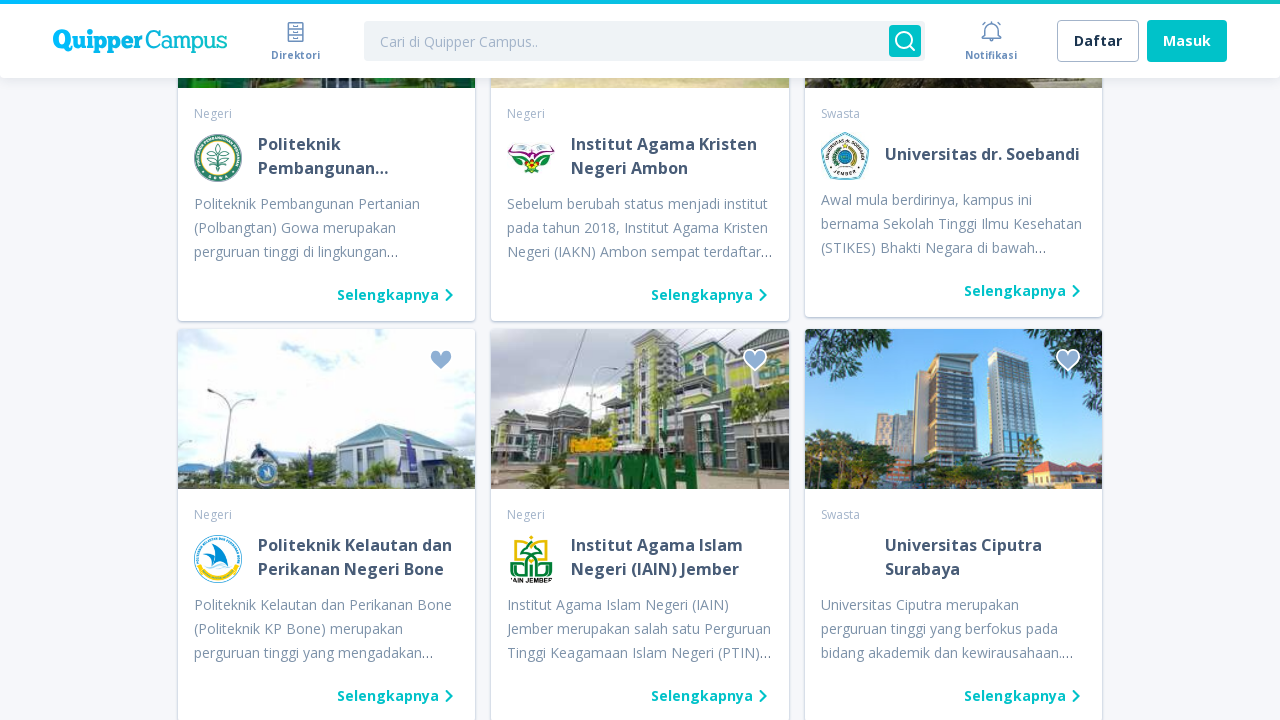

Clicked 'Load more' button to load additional campus listings at (640, 360) on div:text('Lihat kampus lain')
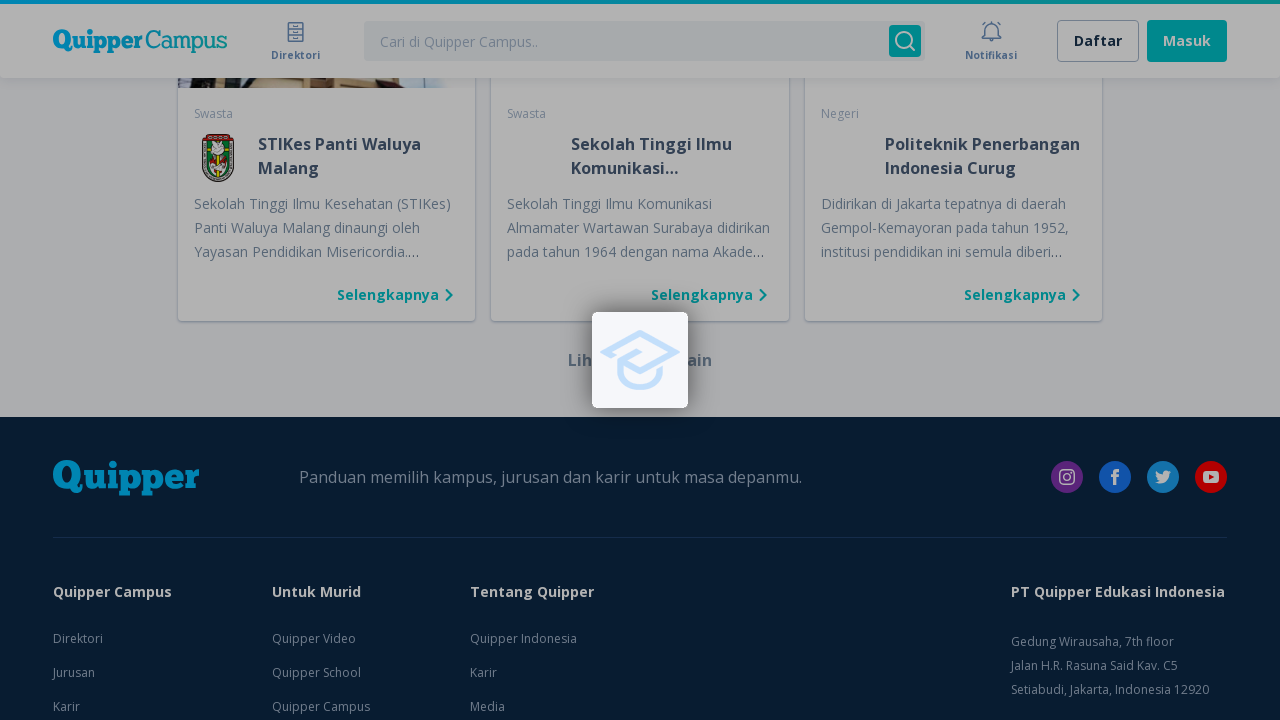

Waited for new campus listings to load
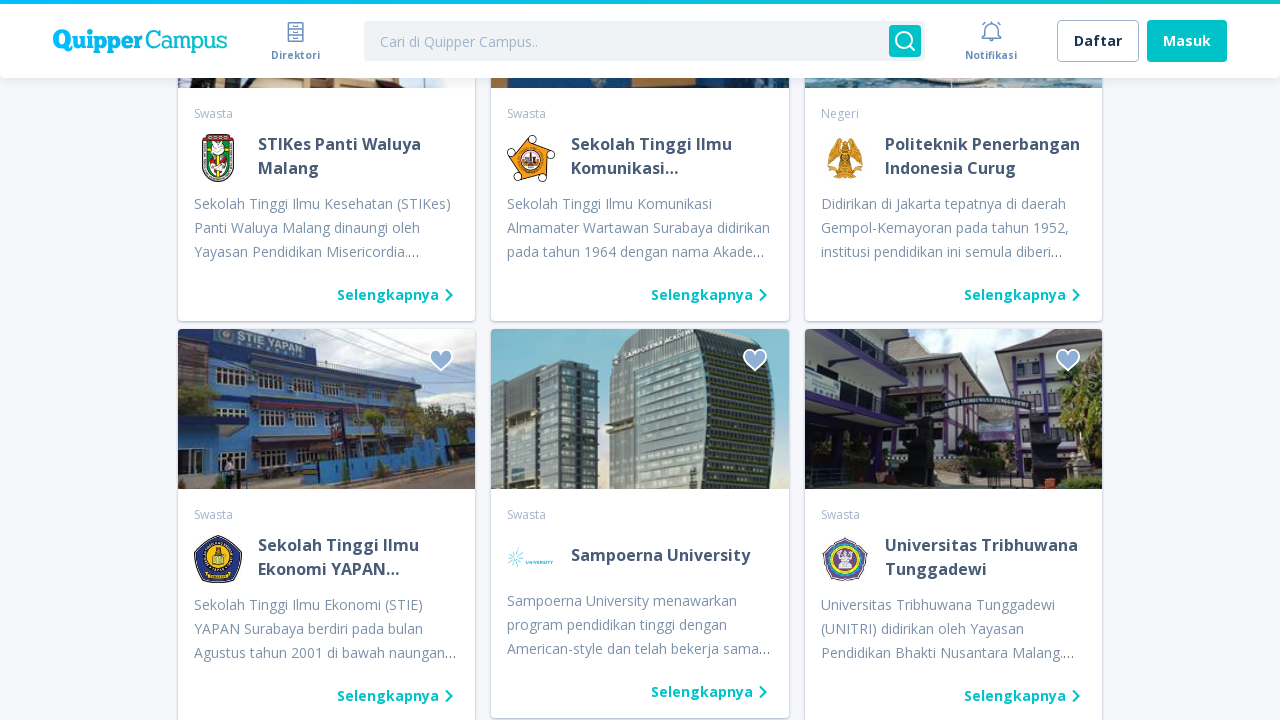

Clicked 'Load more' button to load additional campus listings at (640, 360) on div:text('Lihat kampus lain')
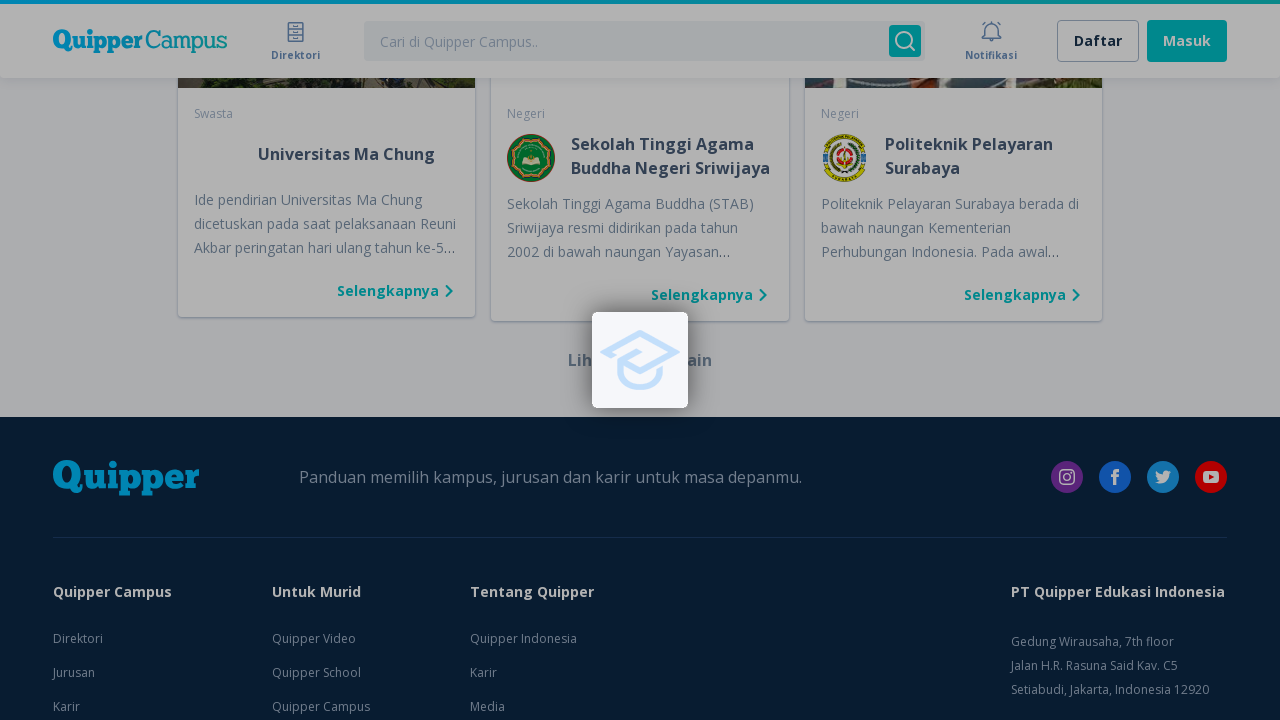

Waited for new campus listings to load
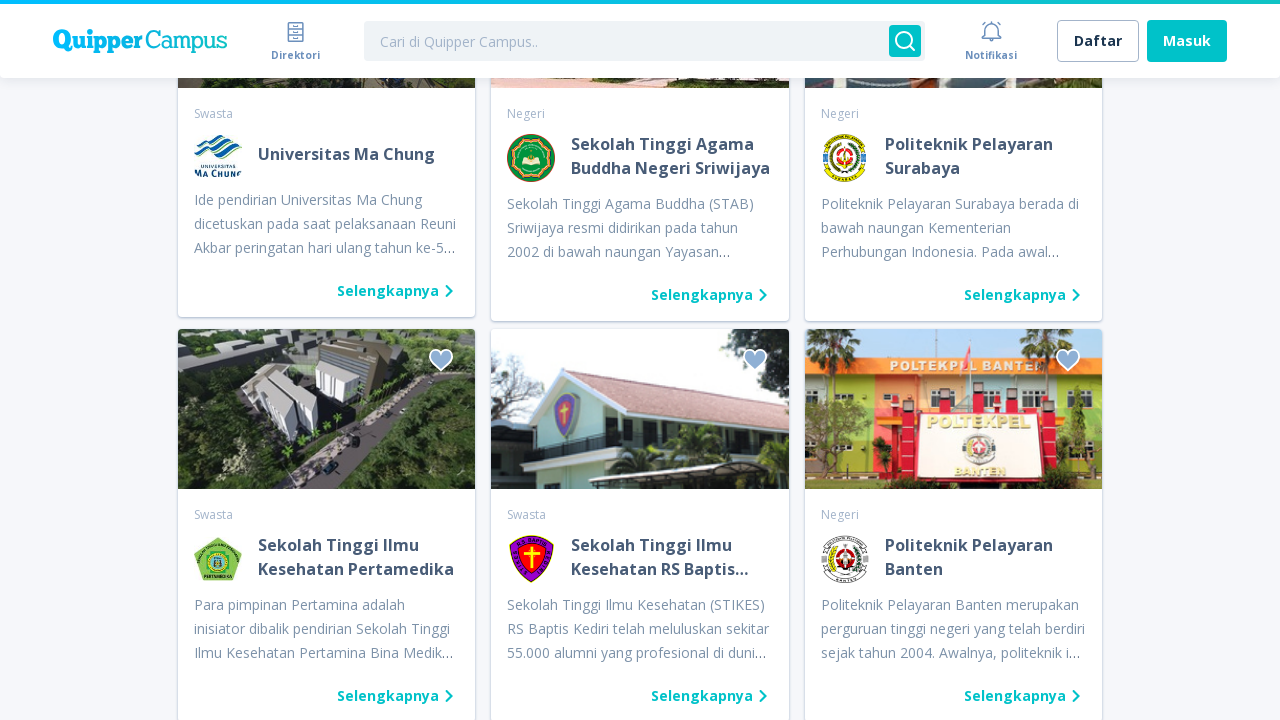

Clicked 'Load more' button to load additional campus listings at (640, 360) on div:text('Lihat kampus lain')
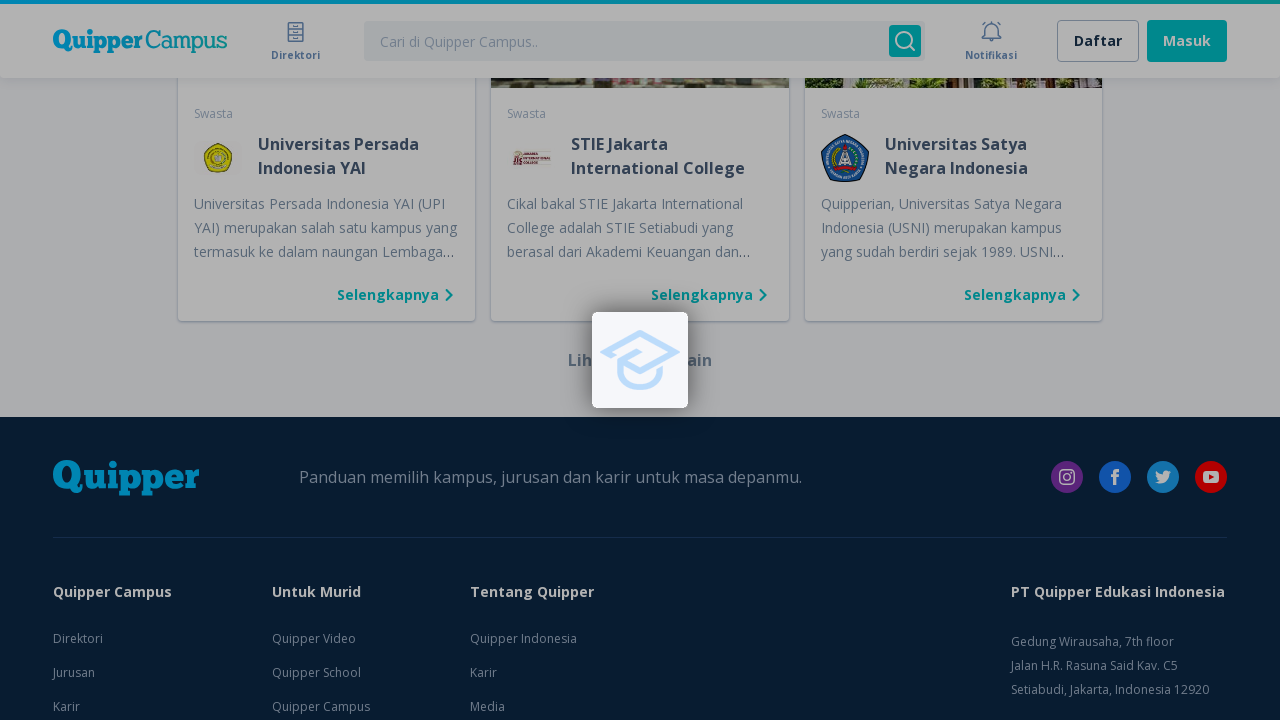

Waited for new campus listings to load
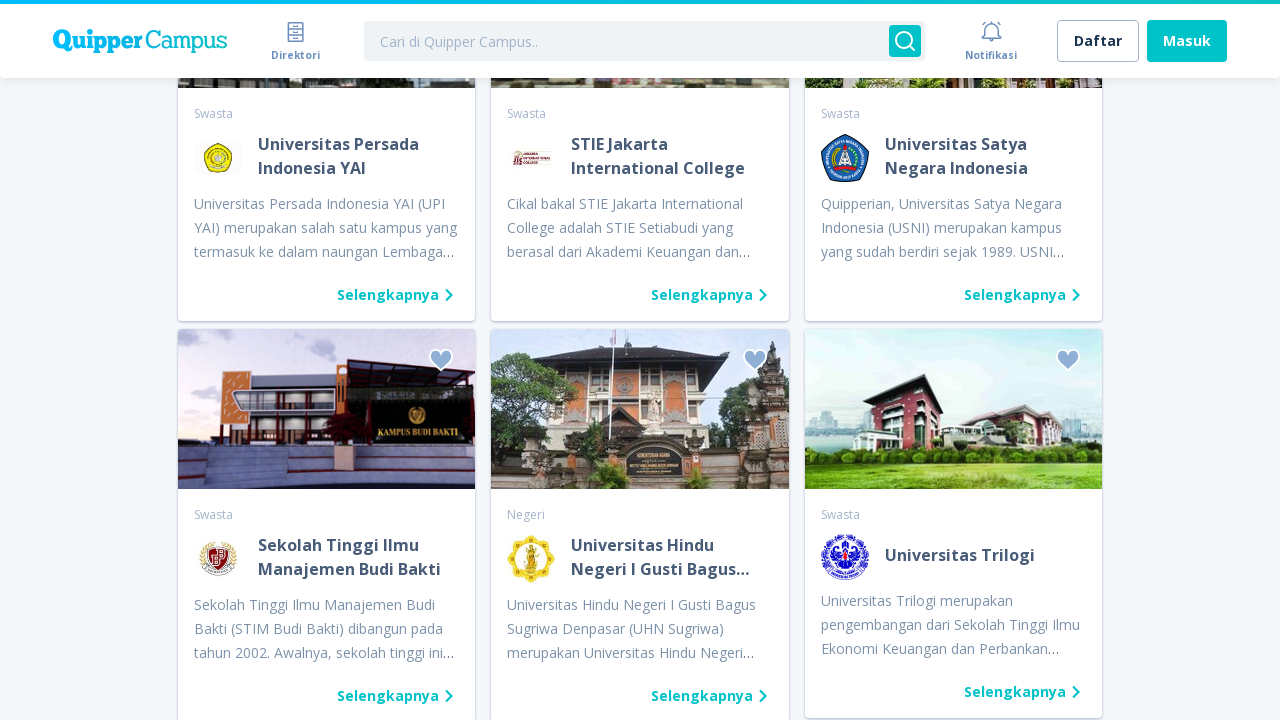

Clicked 'Load more' button to load additional campus listings at (640, 360) on div:text('Lihat kampus lain')
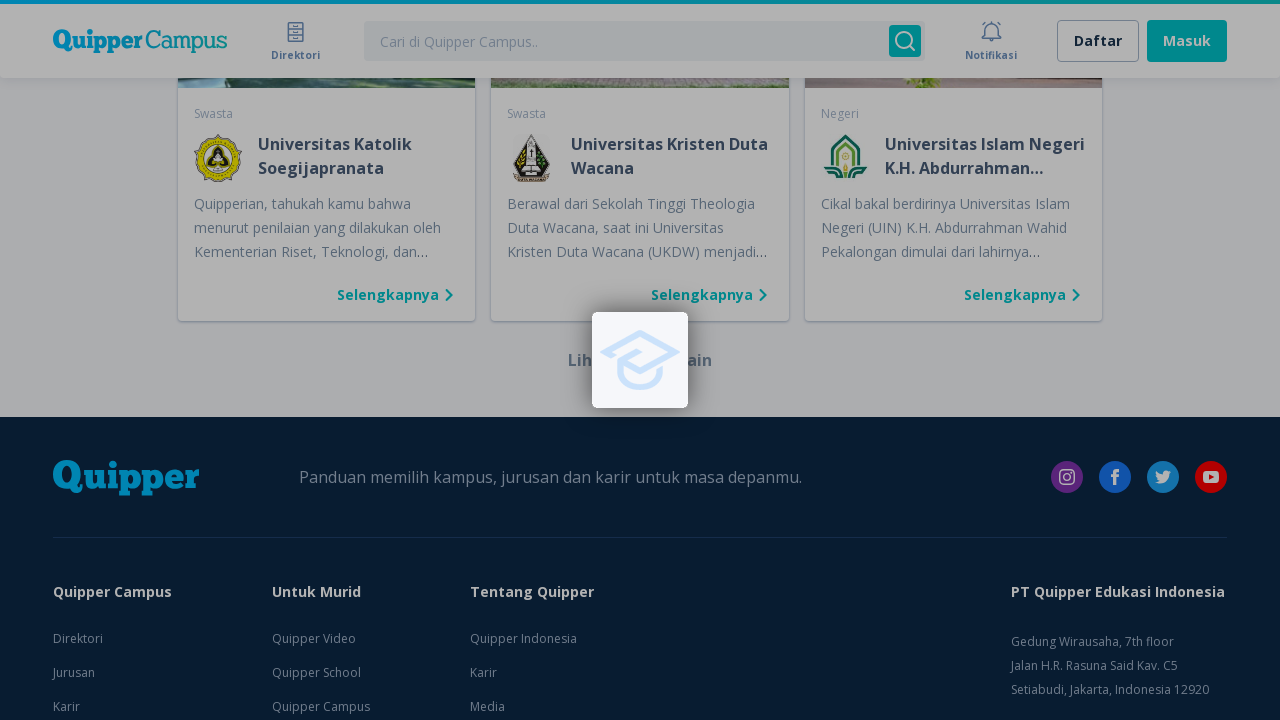

Waited for new campus listings to load
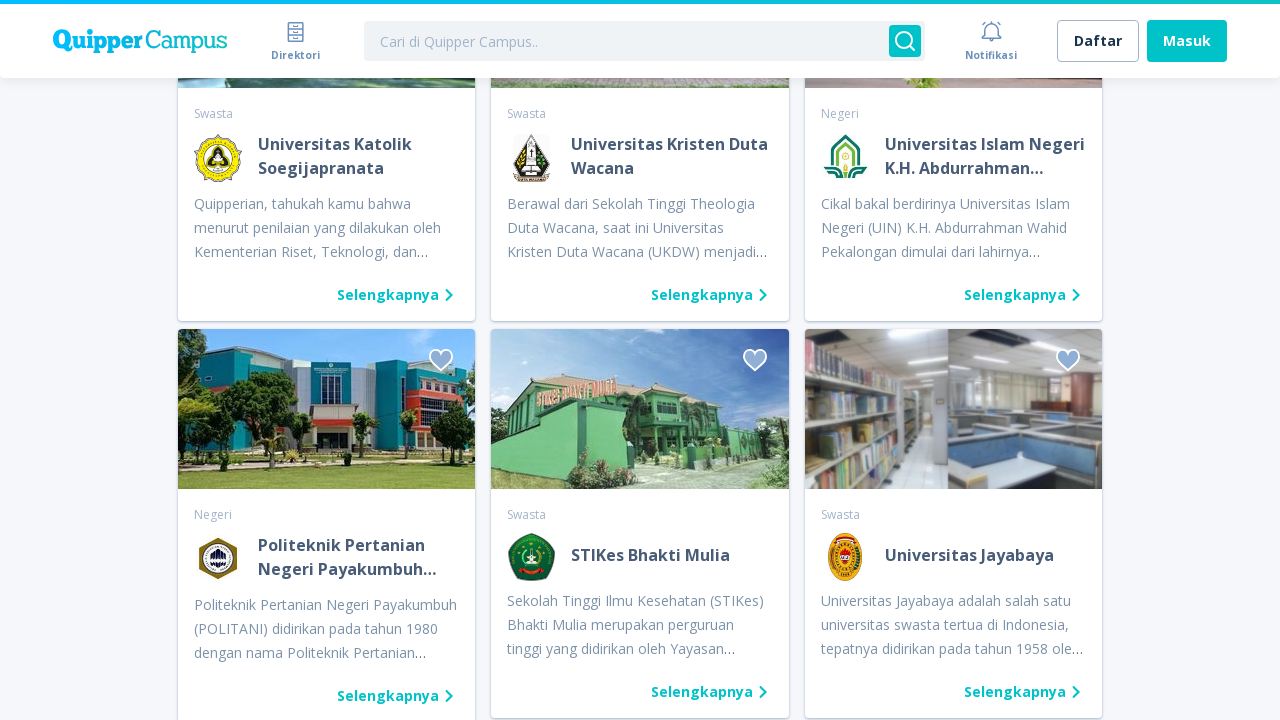

Clicked 'Load more' button to load additional campus listings at (640, 360) on div:text('Lihat kampus lain')
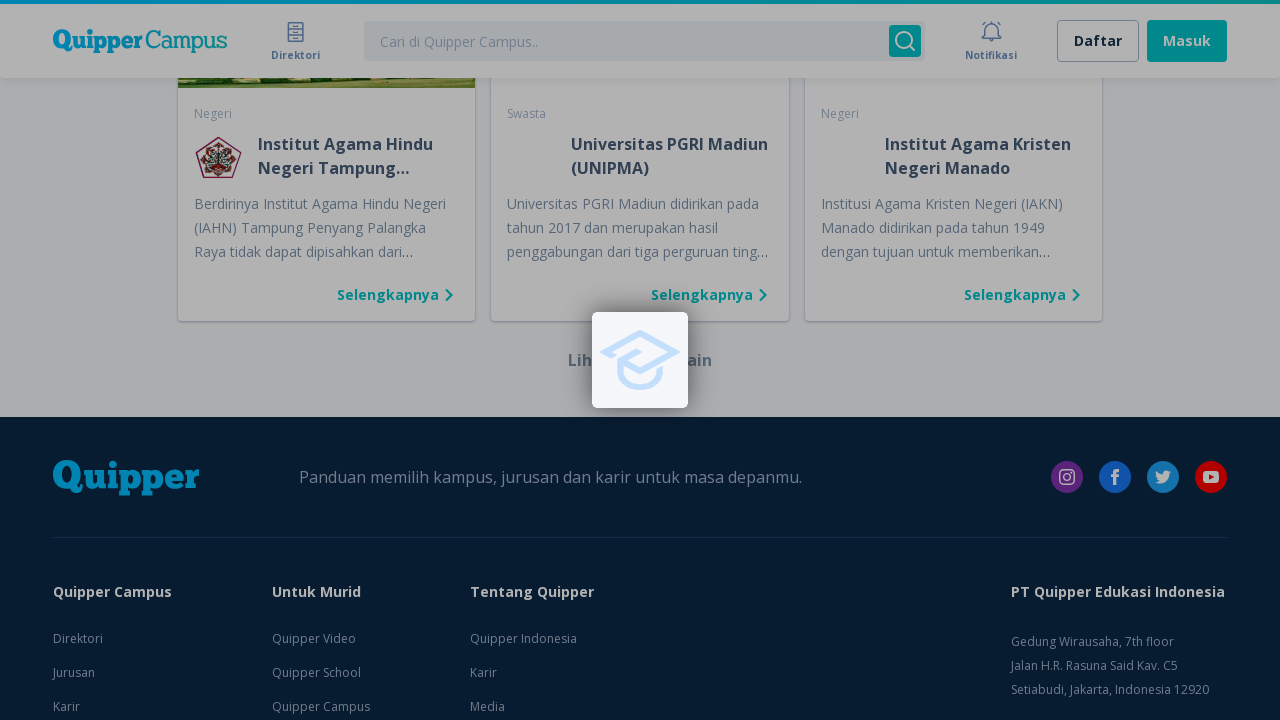

Waited for new campus listings to load
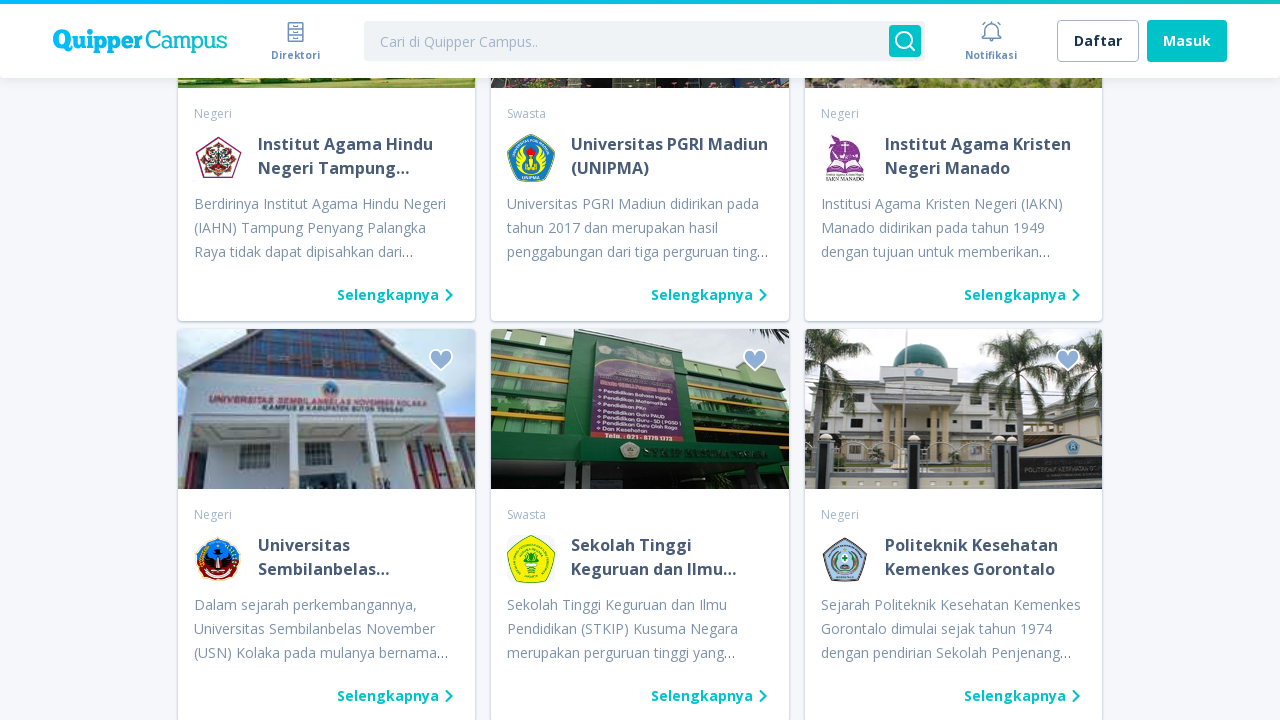

Clicked 'Load more' button to load additional campus listings at (640, 360) on div:text('Lihat kampus lain')
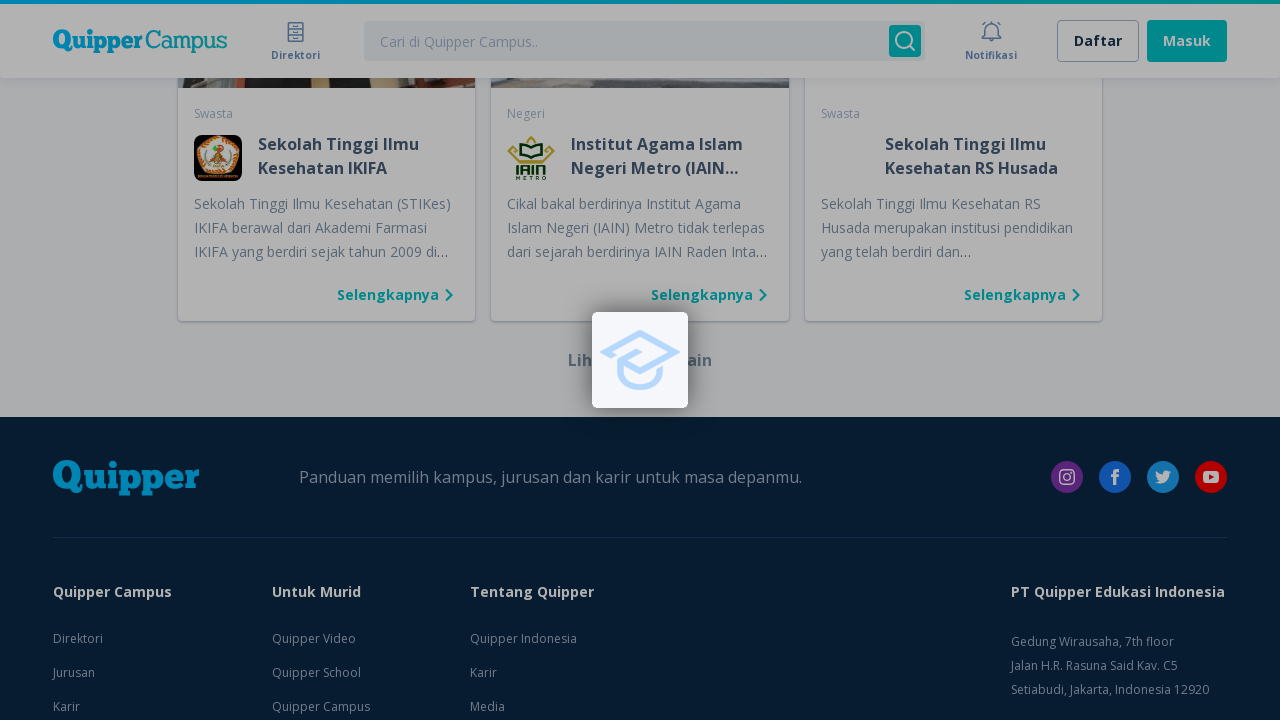

Waited for new campus listings to load
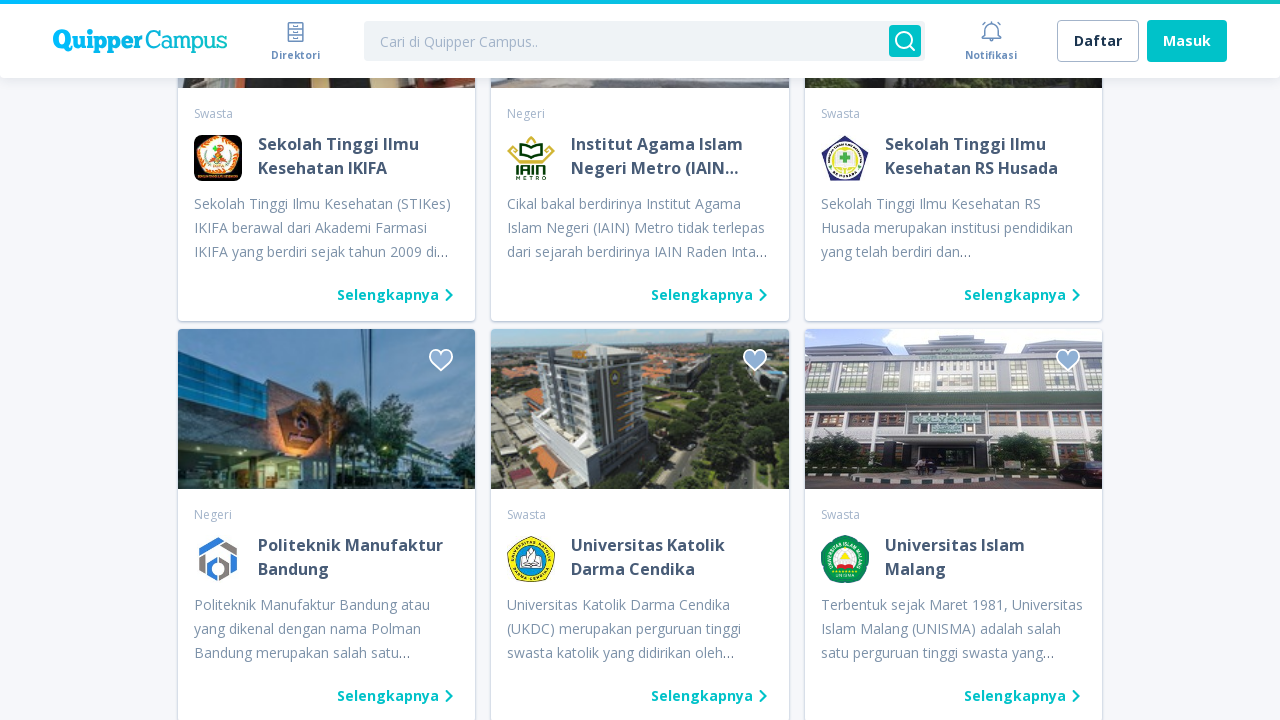

Clicked 'Load more' button to load additional campus listings at (640, 360) on div:text('Lihat kampus lain')
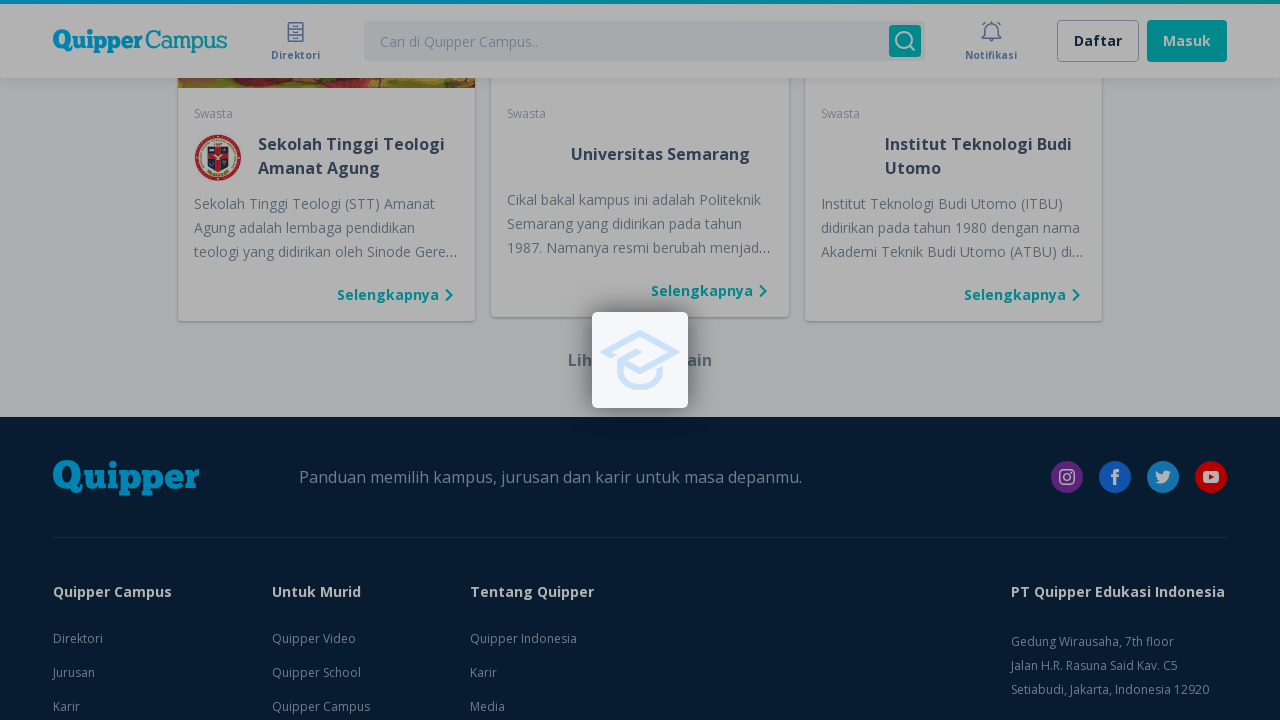

Waited for new campus listings to load
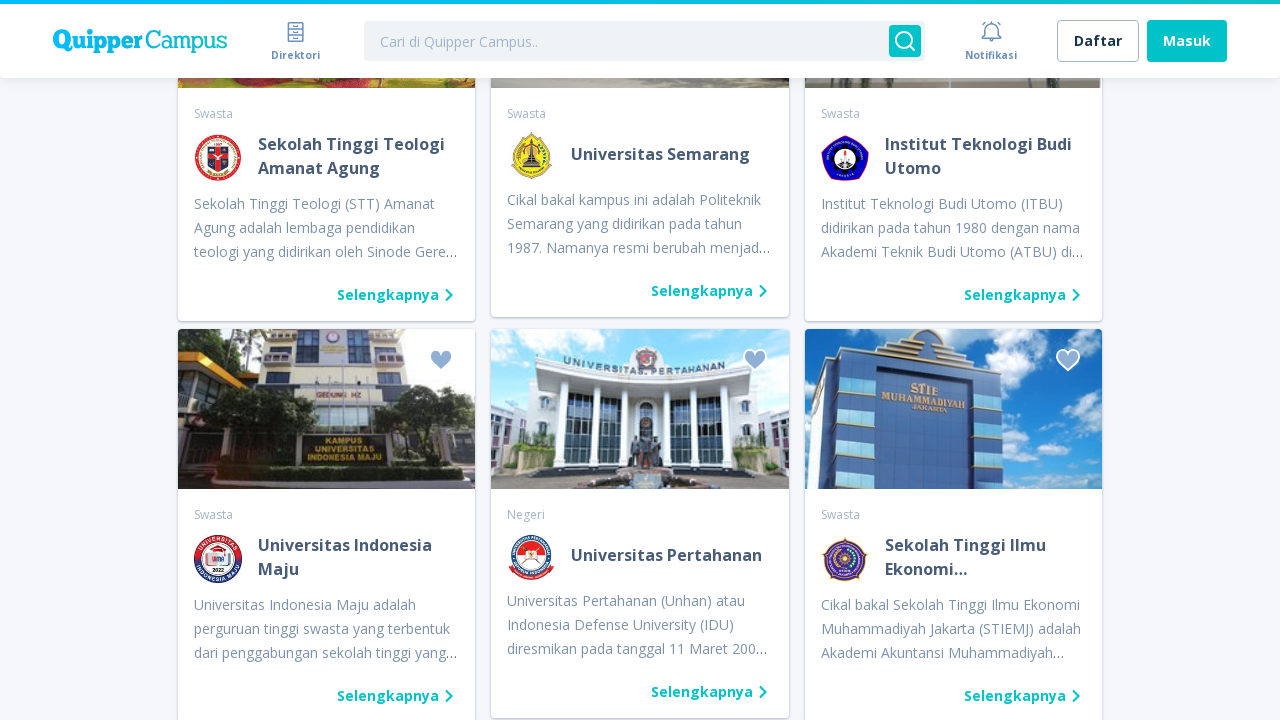

Clicked 'Load more' button to load additional campus listings at (640, 360) on div:text('Lihat kampus lain')
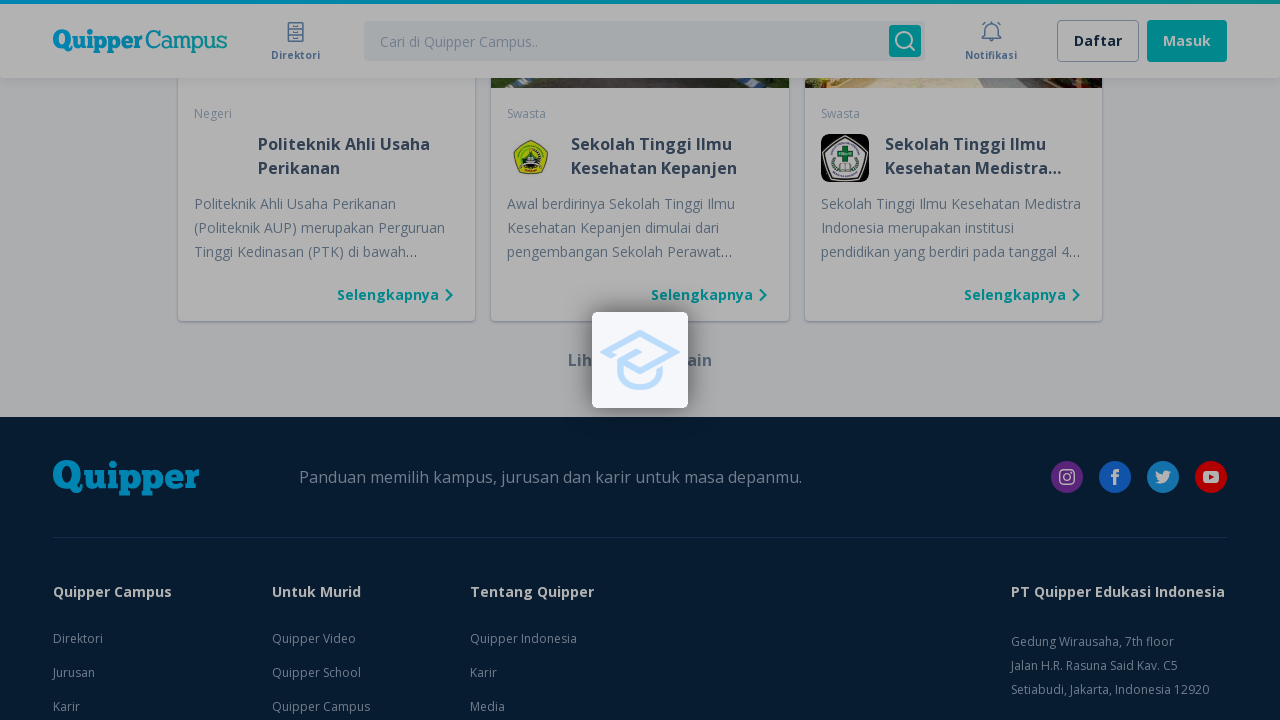

Waited for new campus listings to load
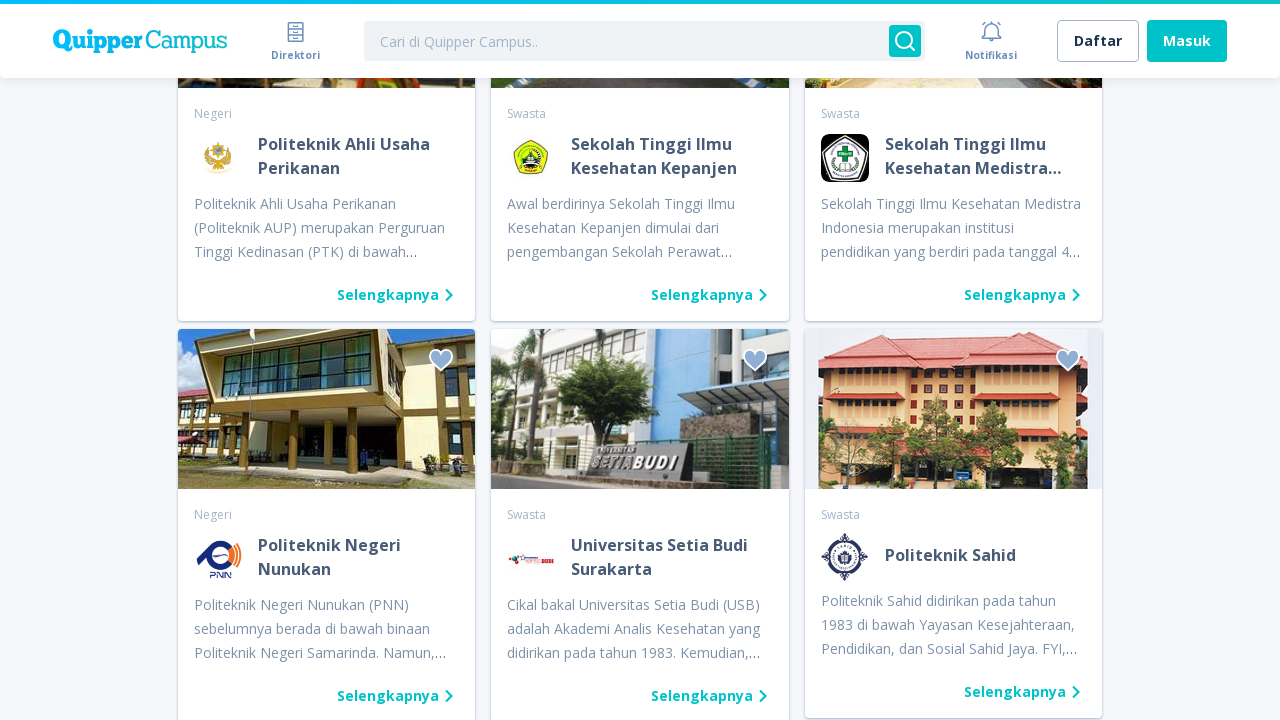

Clicked 'Load more' button to load additional campus listings at (640, 360) on div:text('Lihat kampus lain')
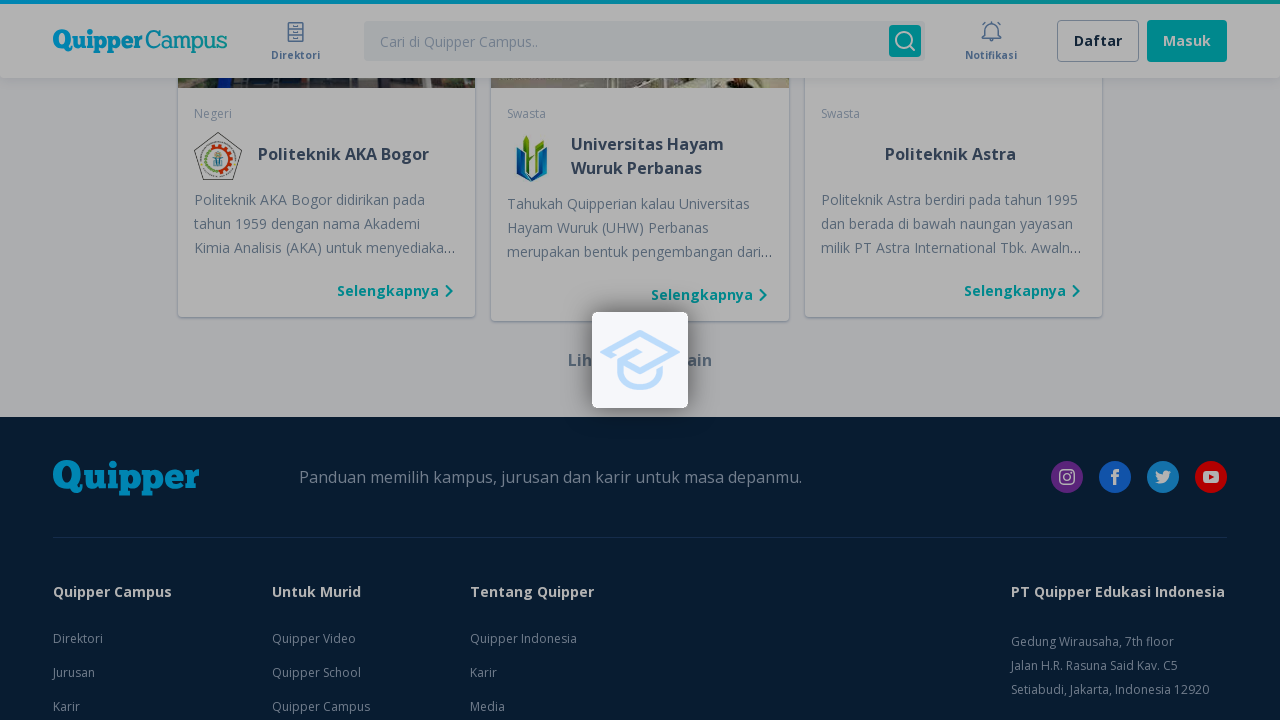

Waited for new campus listings to load
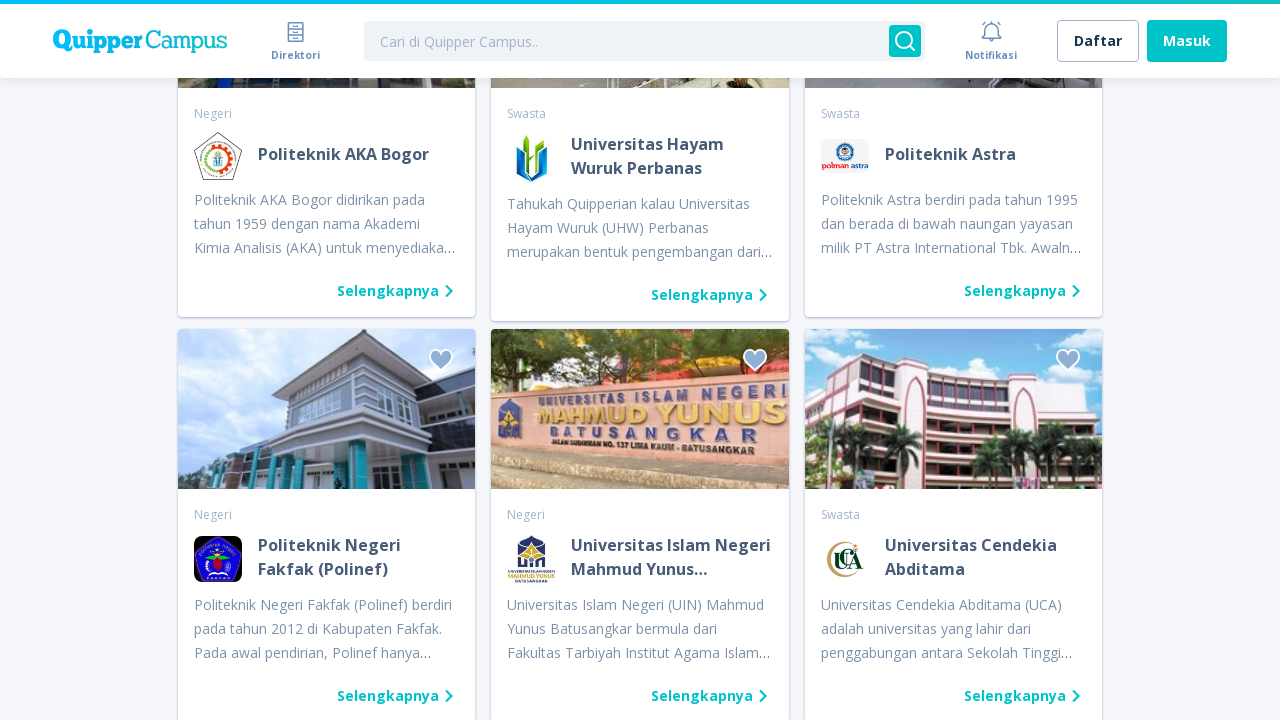

Clicked 'Load more' button to load additional campus listings at (640, 360) on div:text('Lihat kampus lain')
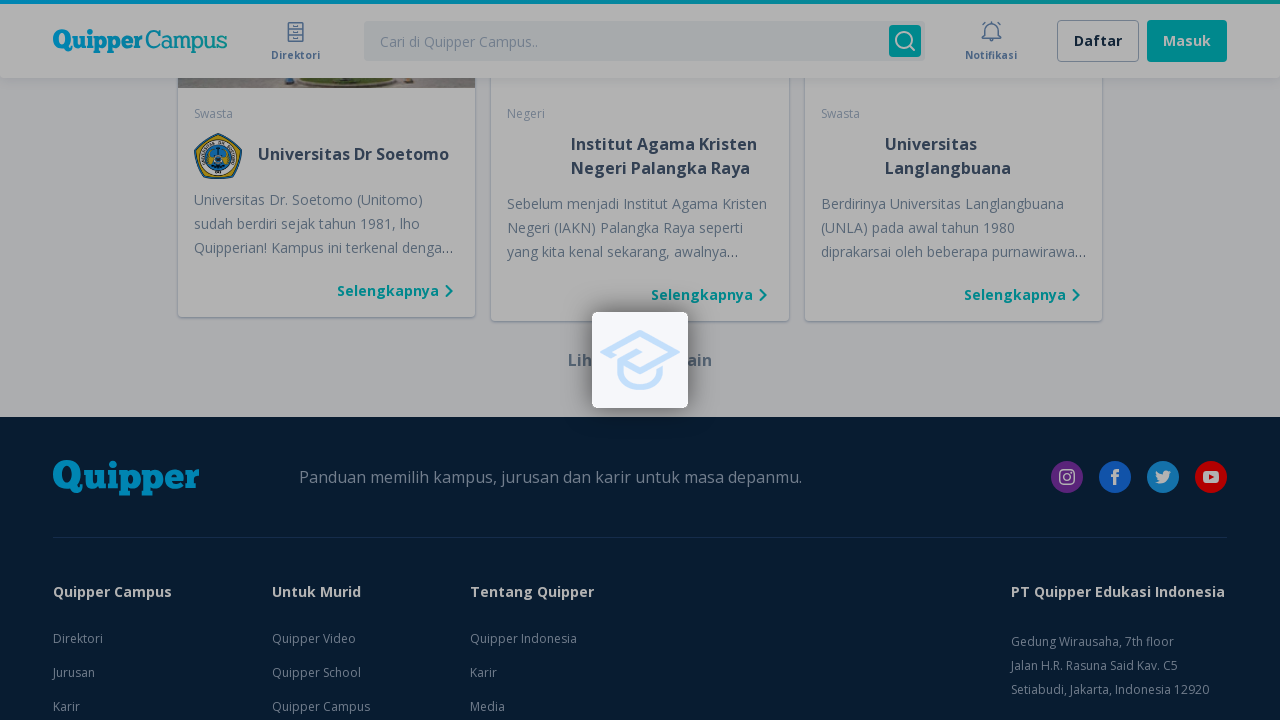

Waited for new campus listings to load
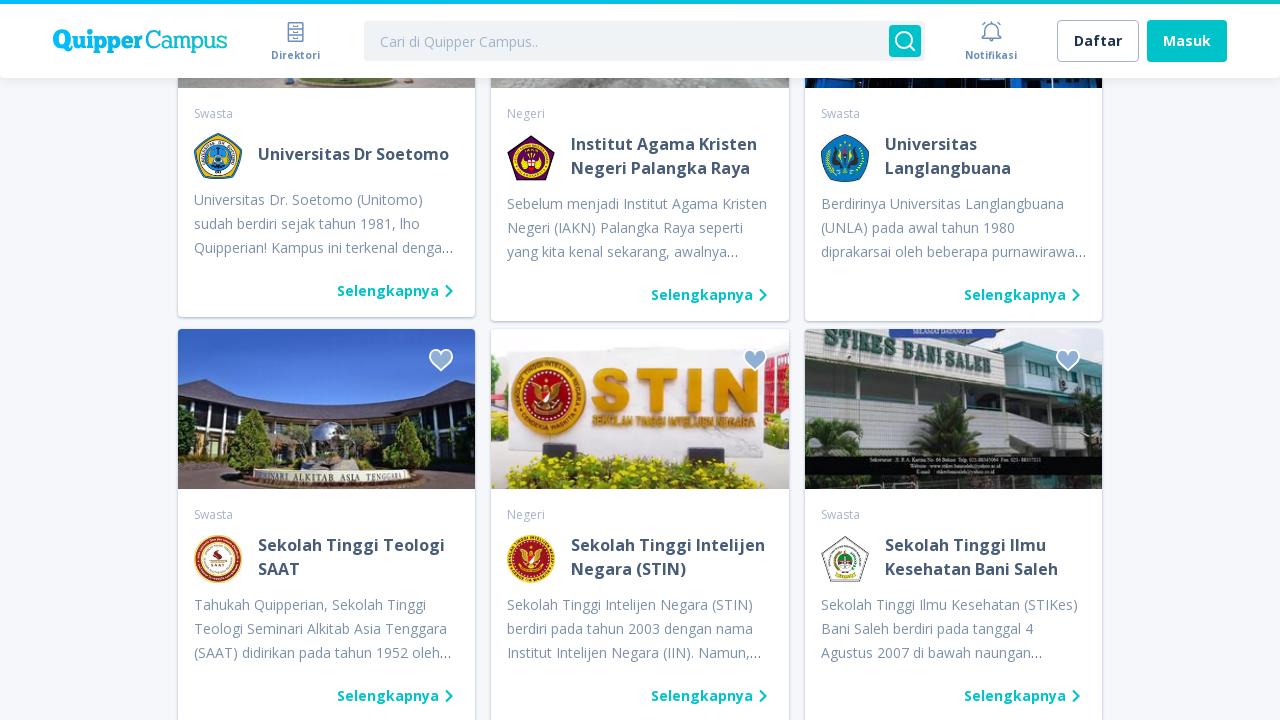

Clicked 'Load more' button to load additional campus listings at (640, 360) on div:text('Lihat kampus lain')
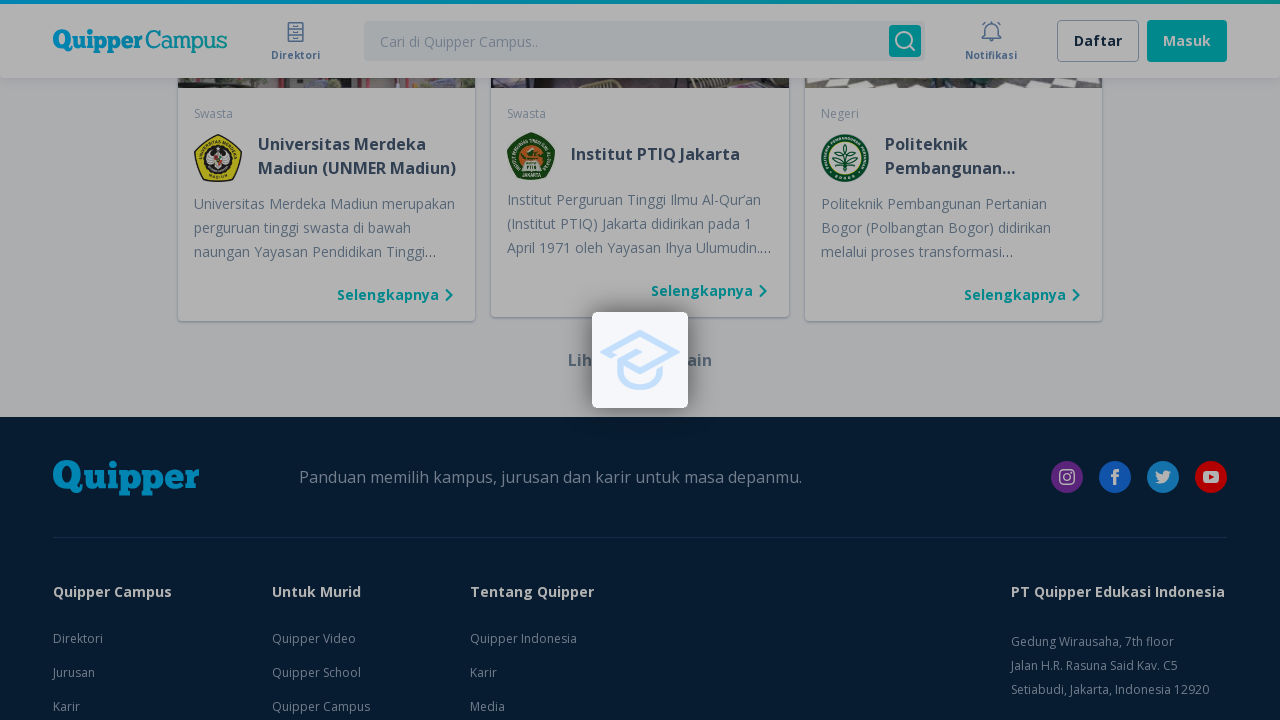

Waited for new campus listings to load
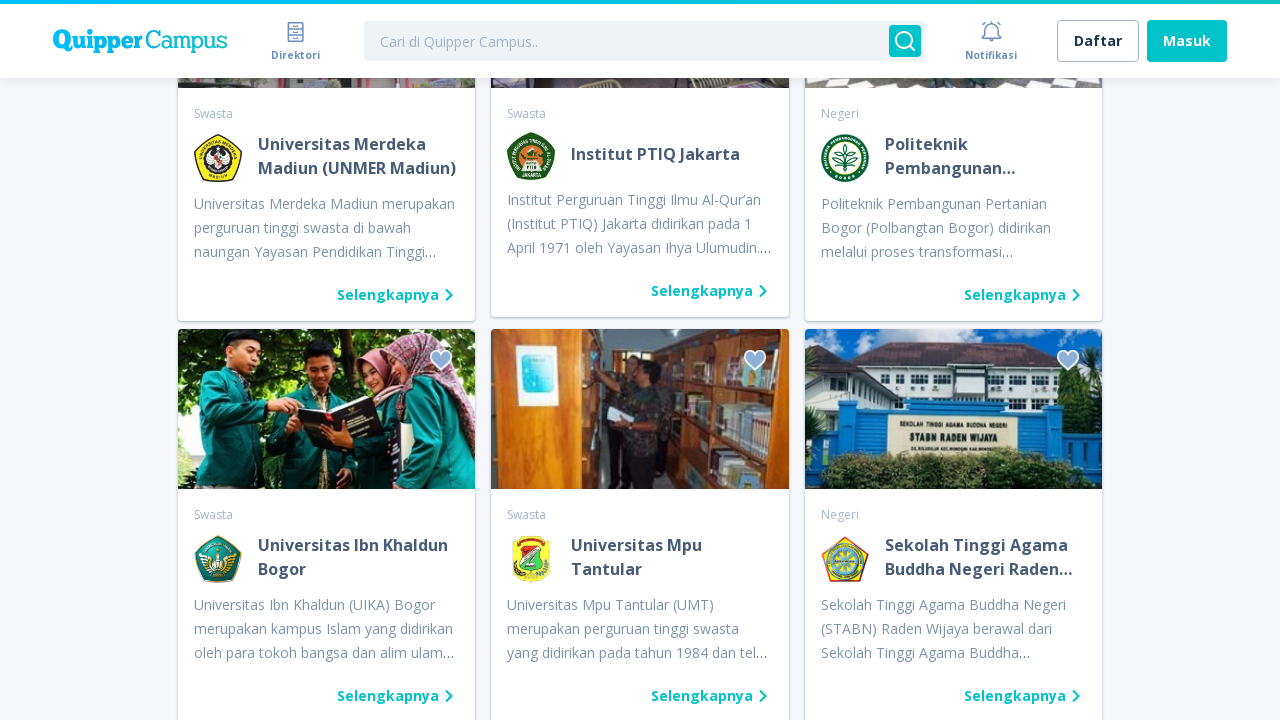

Clicked 'Load more' button to load additional campus listings at (640, 360) on div:text('Lihat kampus lain')
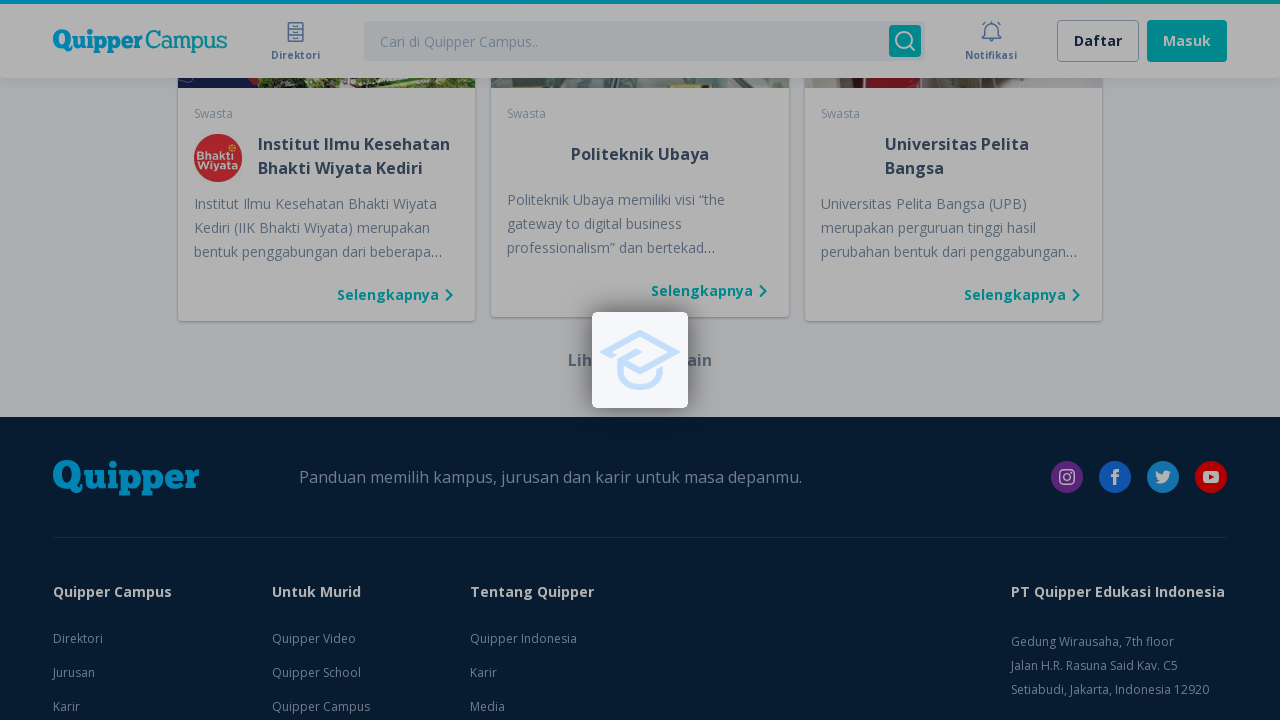

Waited for new campus listings to load
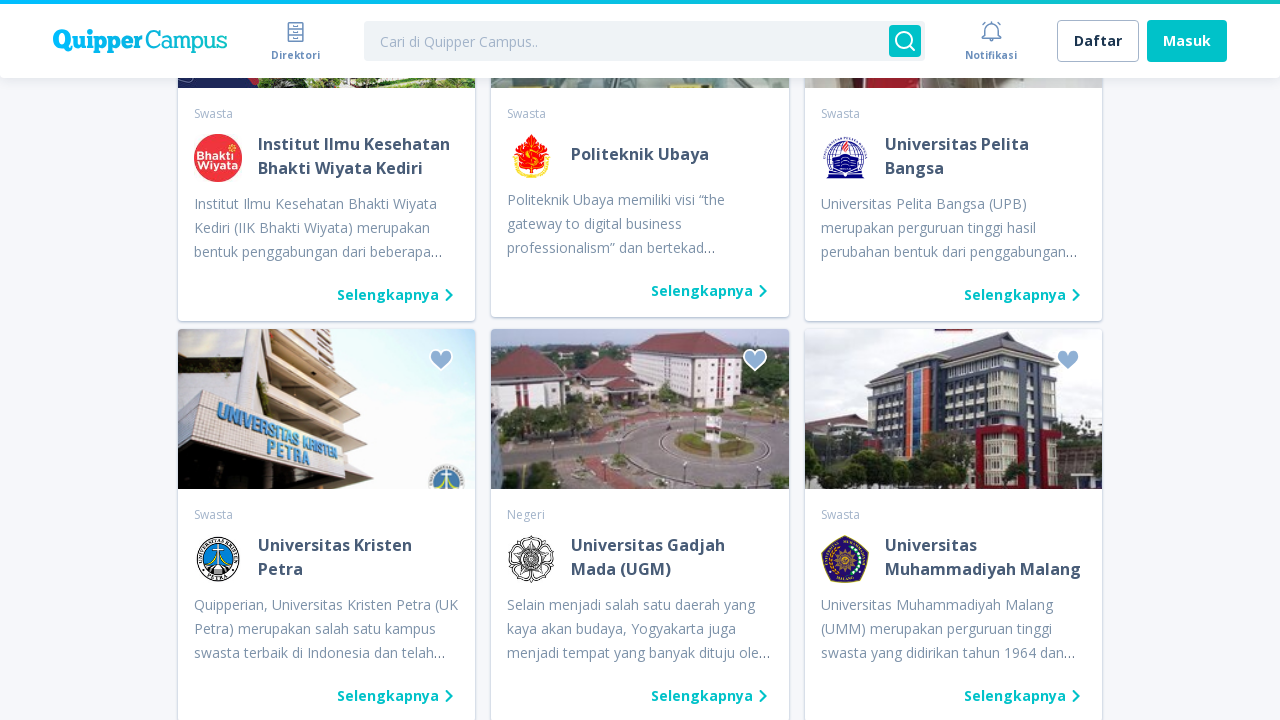

Clicked 'Load more' button to load additional campus listings at (640, 360) on div:text('Lihat kampus lain')
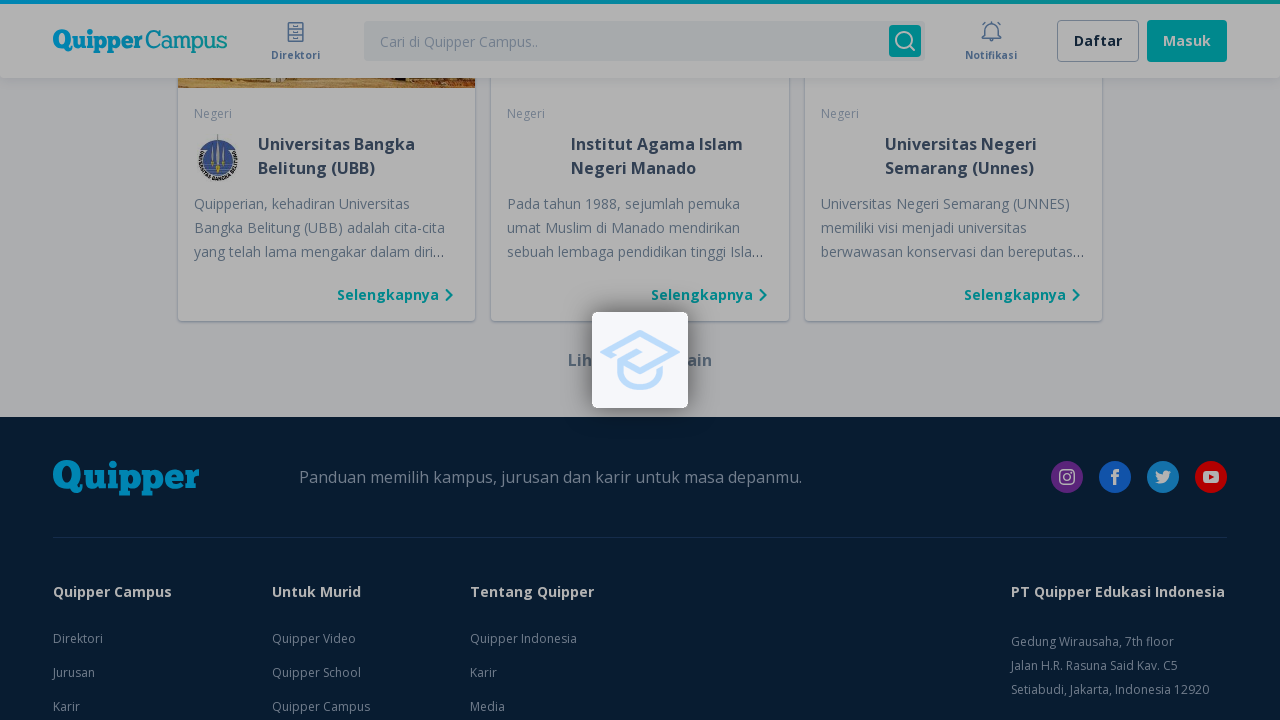

Waited for new campus listings to load
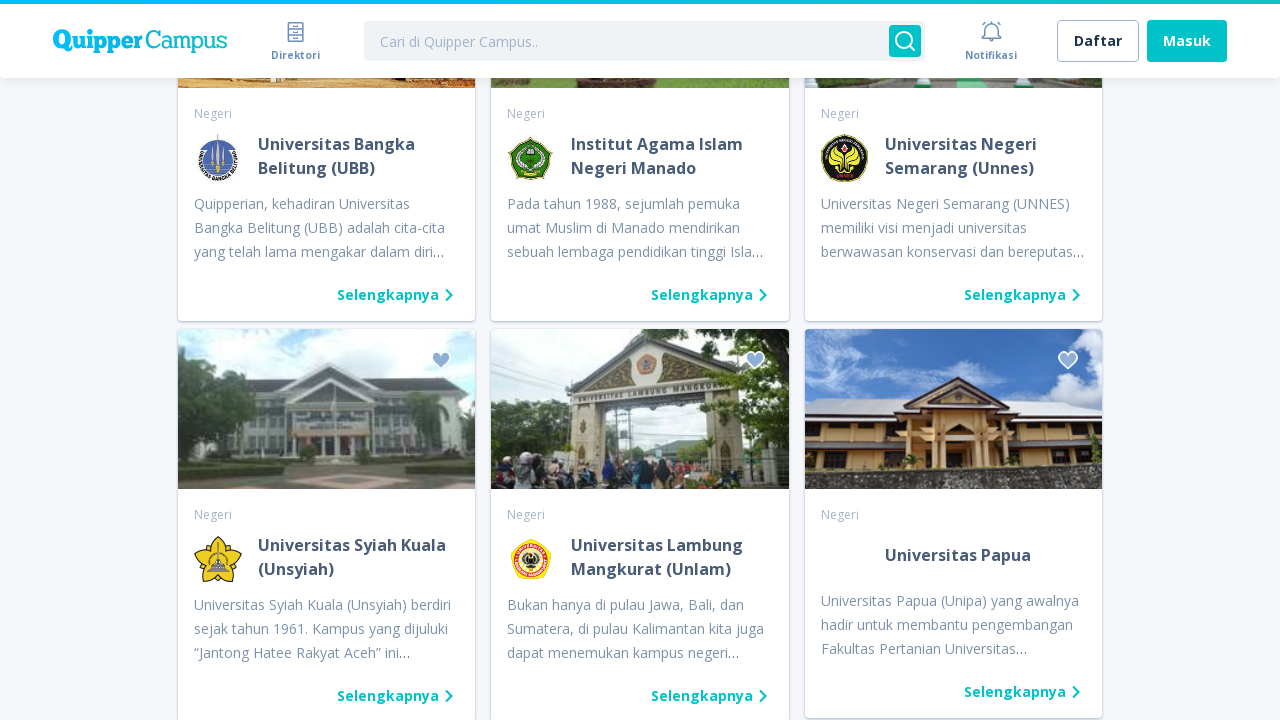

Clicked 'Load more' button to load additional campus listings at (640, 360) on div:text('Lihat kampus lain')
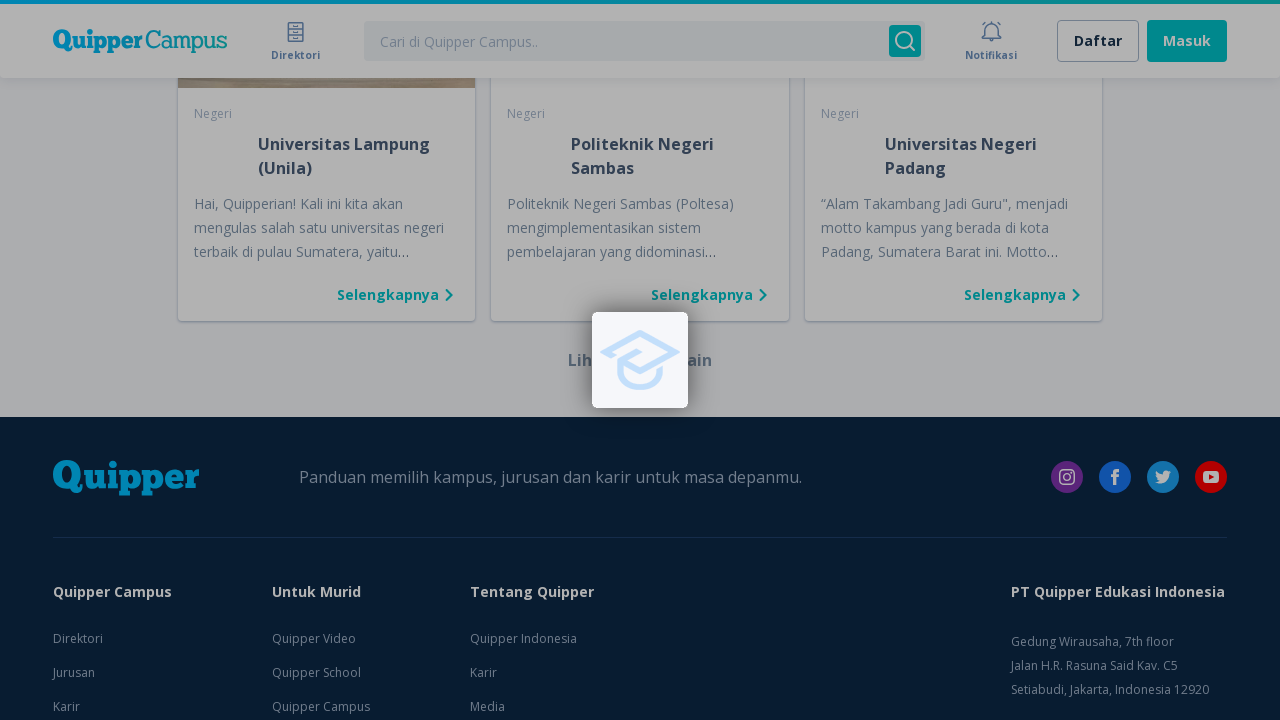

Waited for new campus listings to load
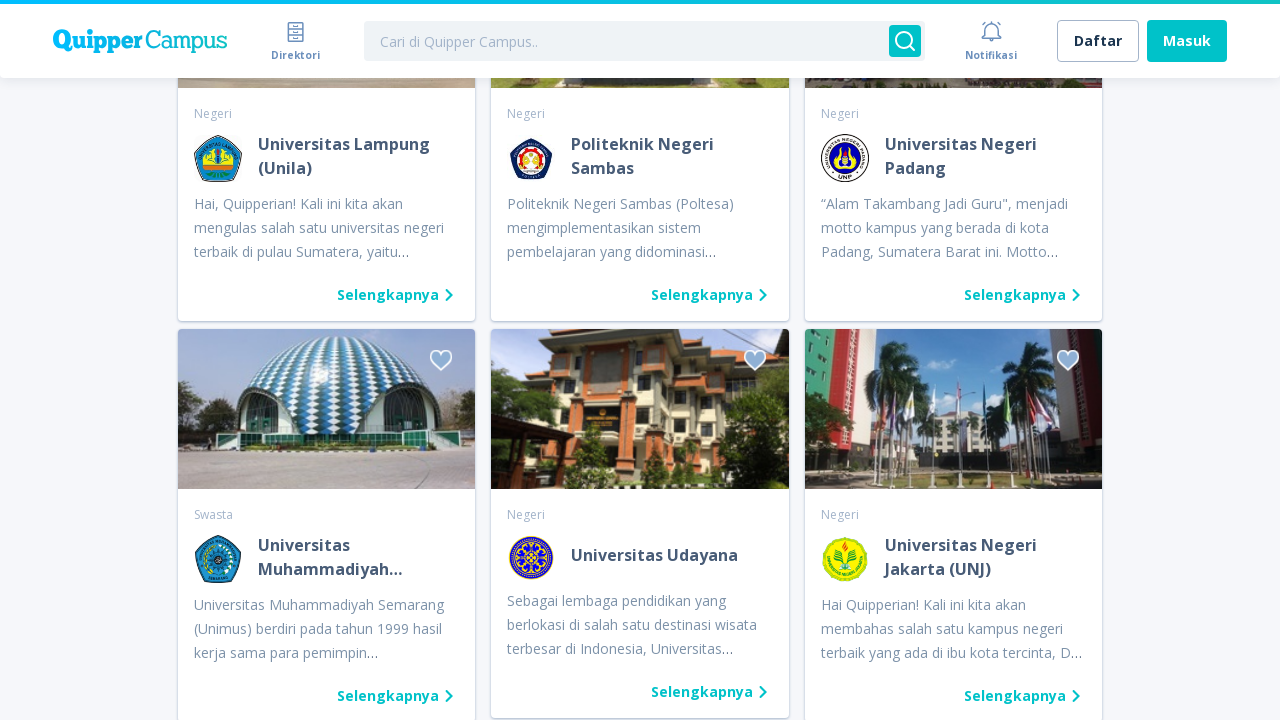

Clicked 'Load more' button to load additional campus listings at (640, 360) on div:text('Lihat kampus lain')
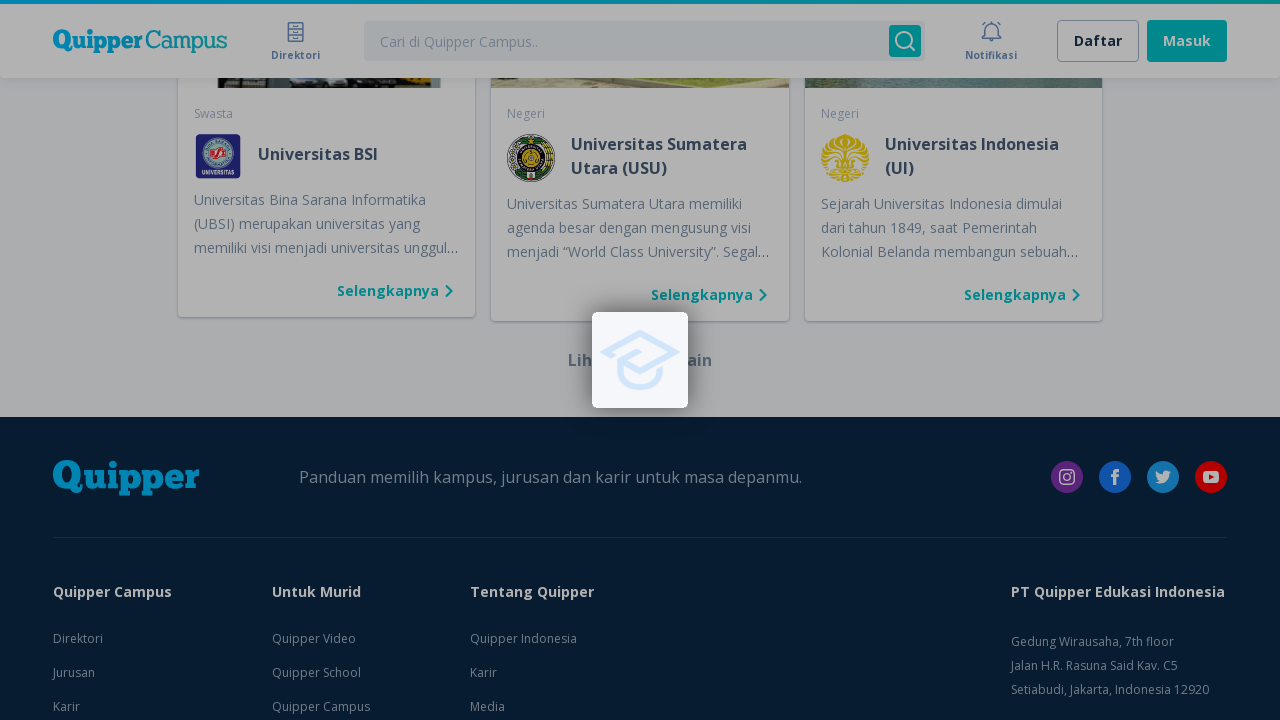

Waited for new campus listings to load
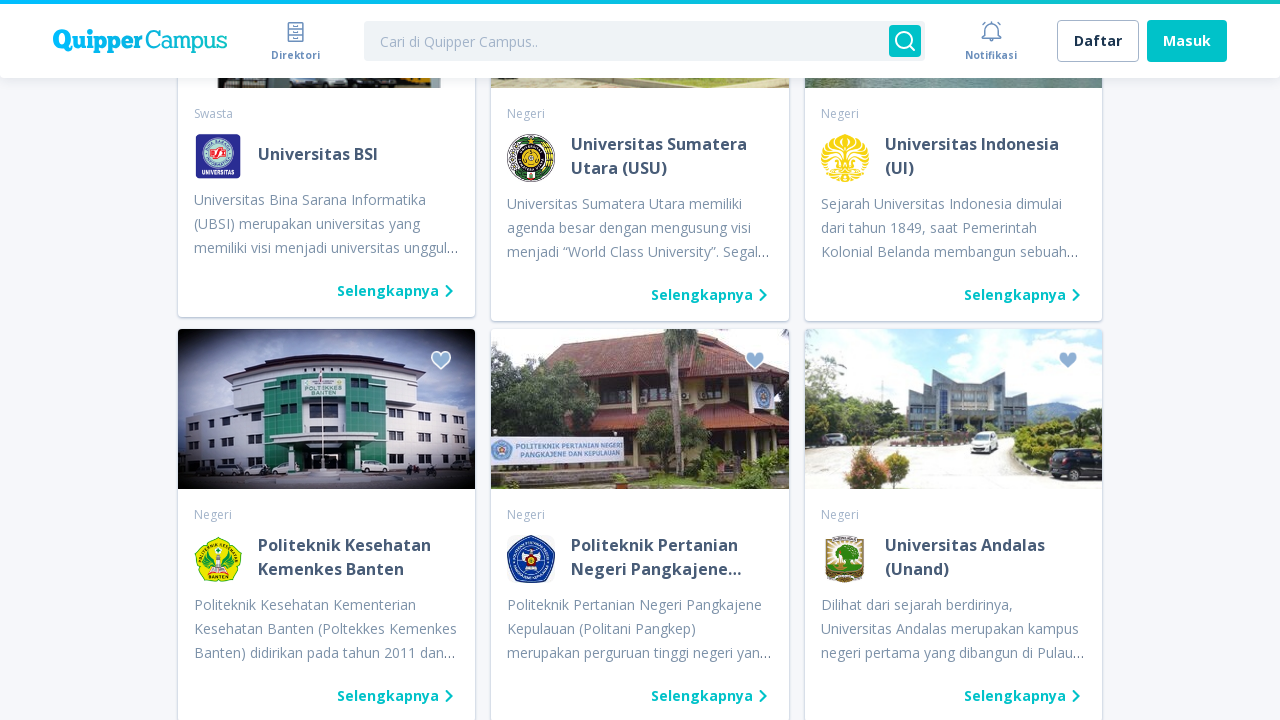

Clicked 'Load more' button to load additional campus listings at (640, 360) on div:text('Lihat kampus lain')
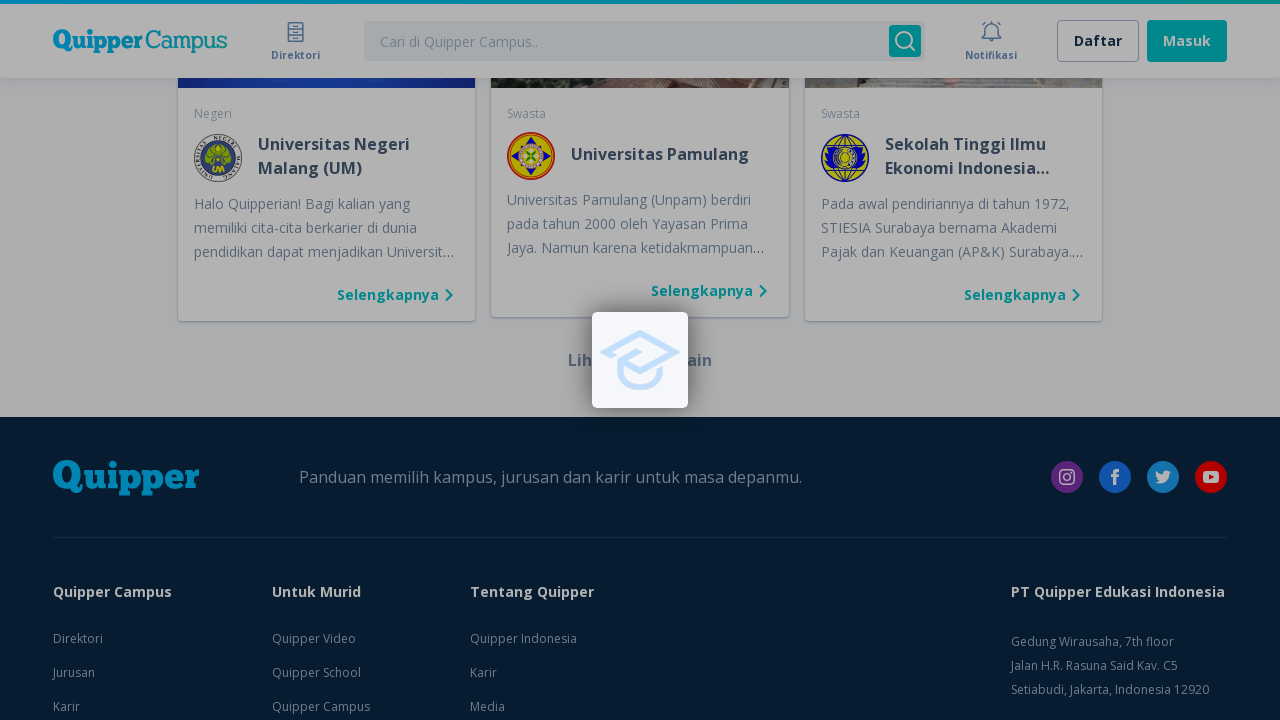

Waited for new campus listings to load
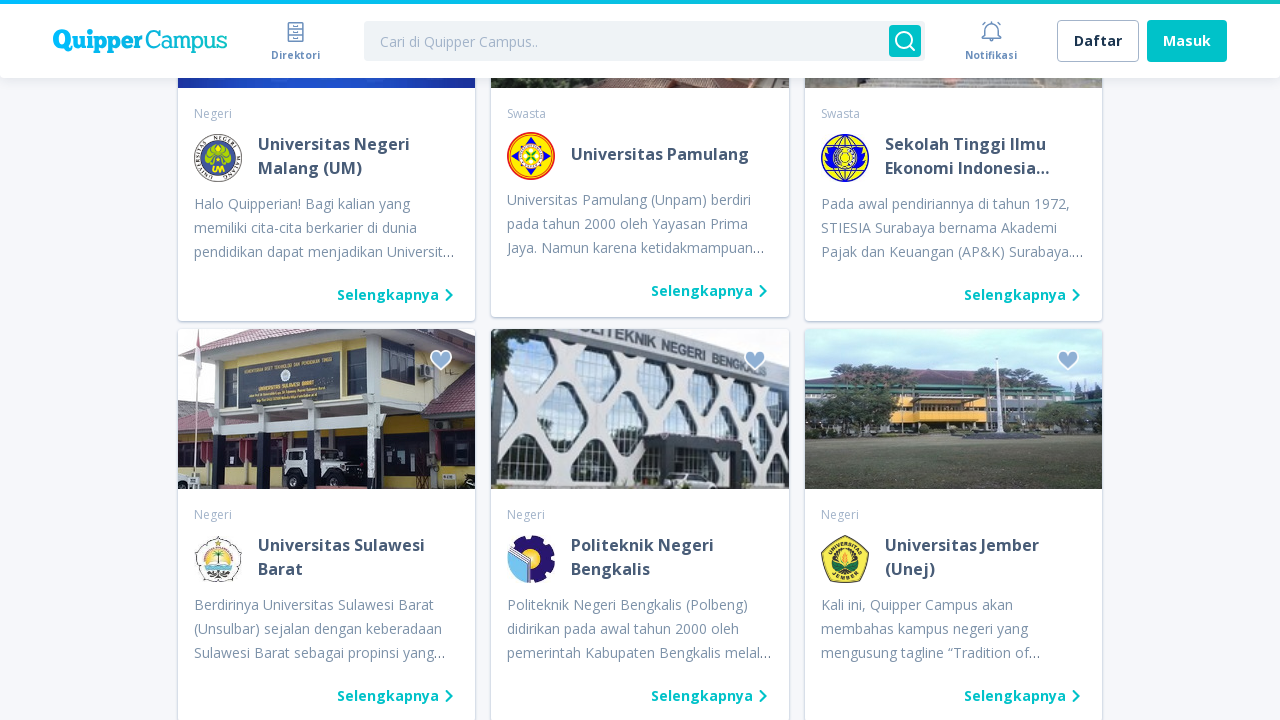

Clicked 'Load more' button to load additional campus listings at (640, 360) on div:text('Lihat kampus lain')
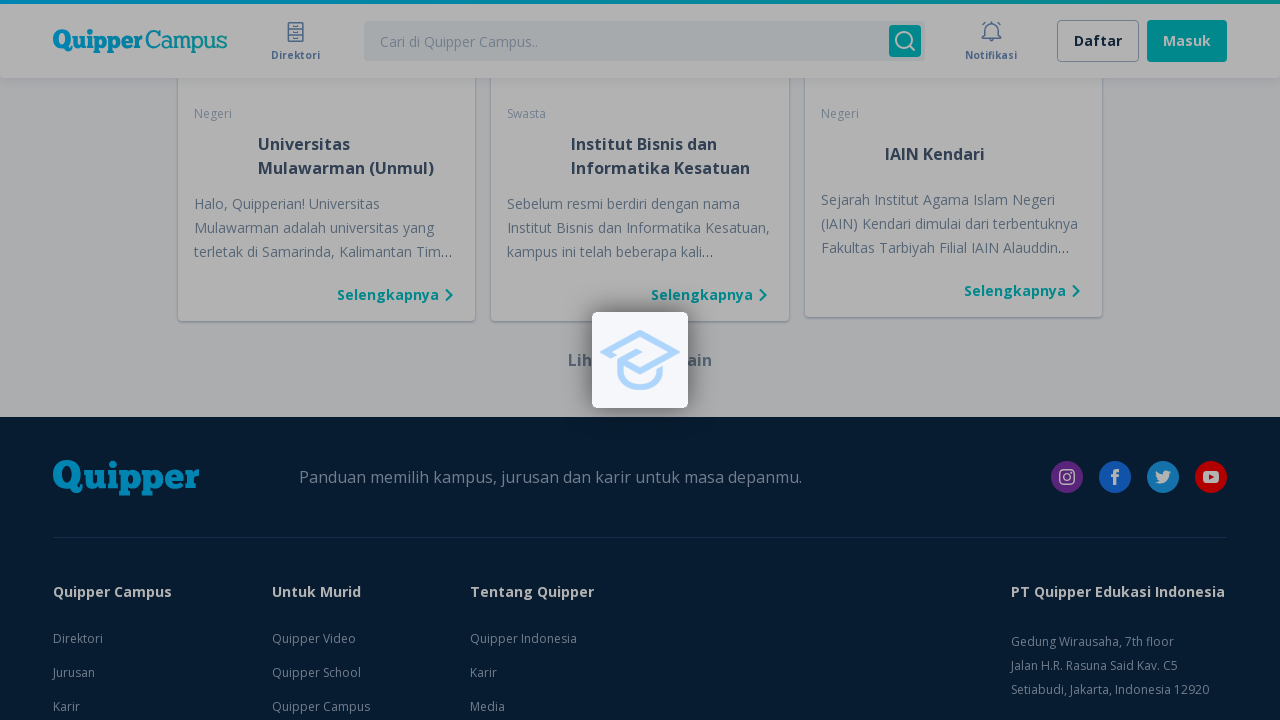

Waited for new campus listings to load
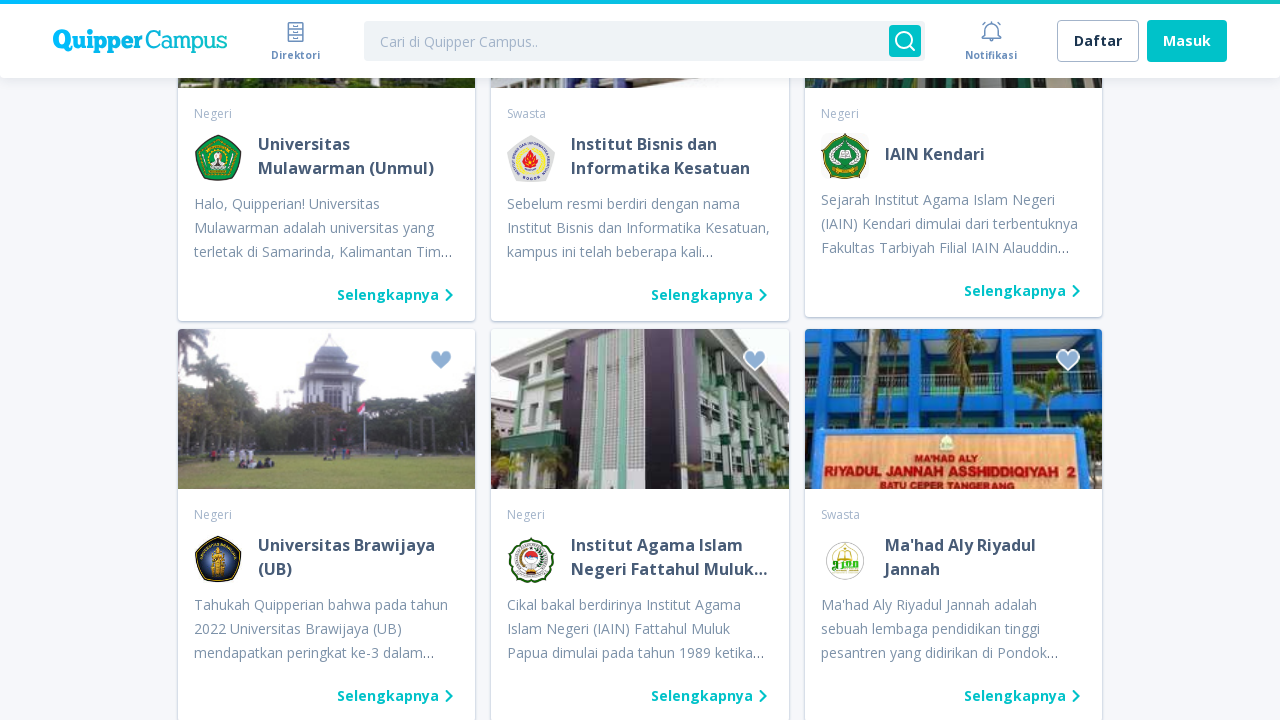

Clicked 'Load more' button to load additional campus listings at (640, 360) on div:text('Lihat kampus lain')
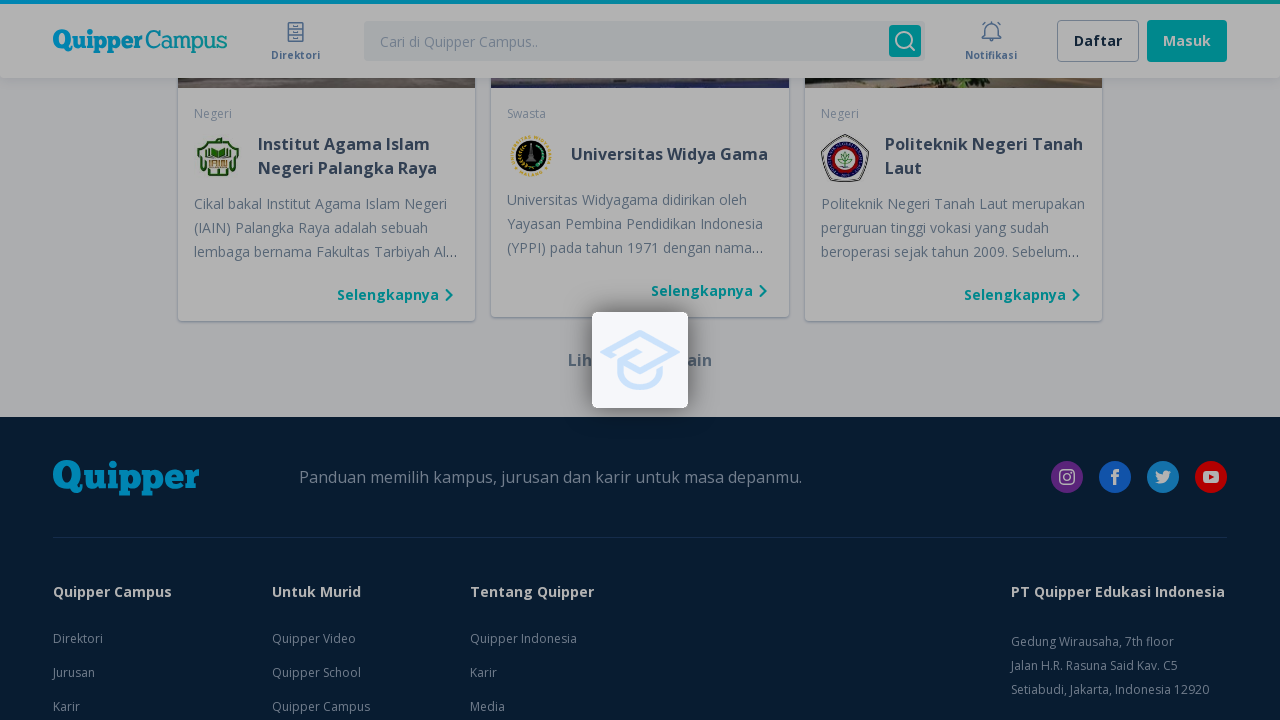

Waited for new campus listings to load
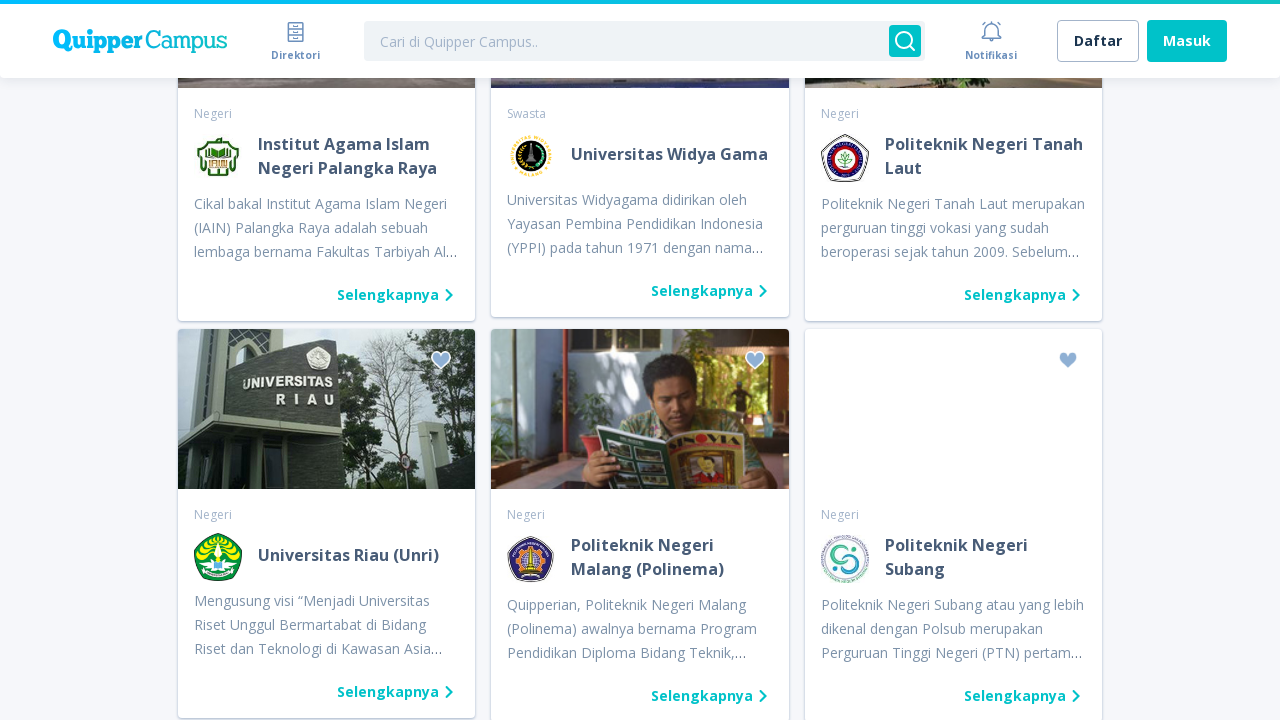

Clicked 'Load more' button to load additional campus listings at (640, 360) on div:text('Lihat kampus lain')
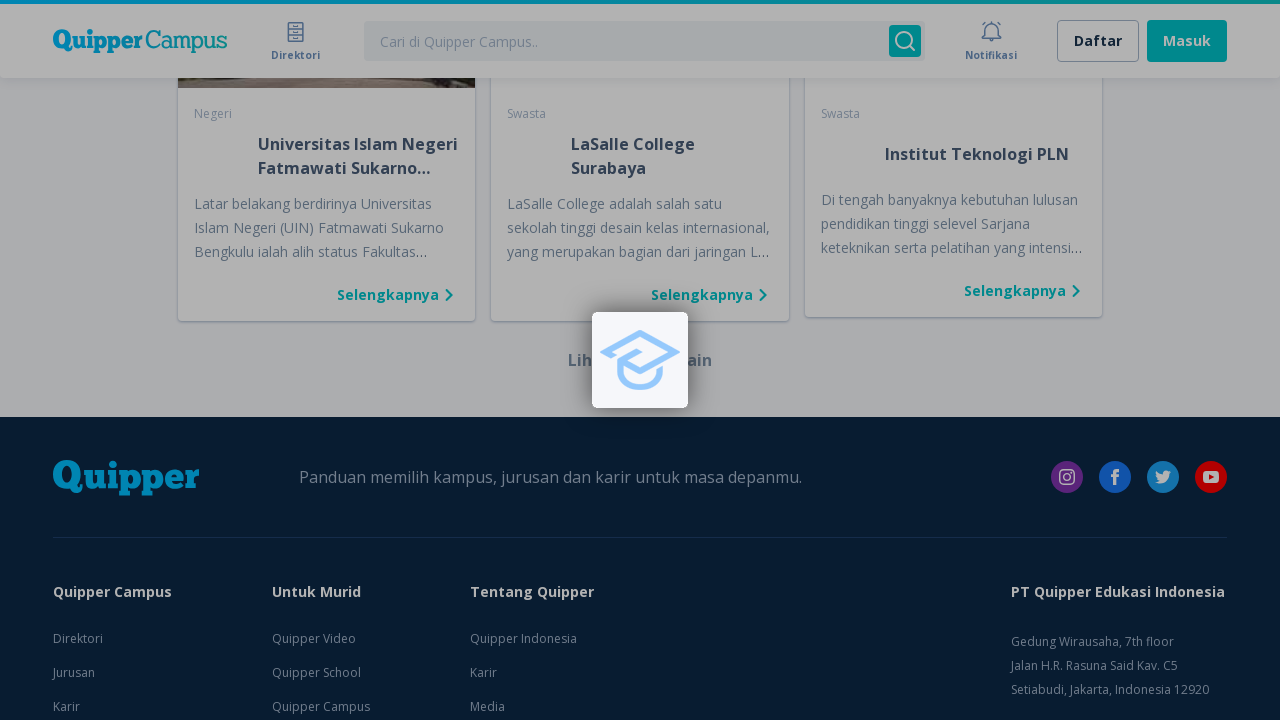

Waited for new campus listings to load
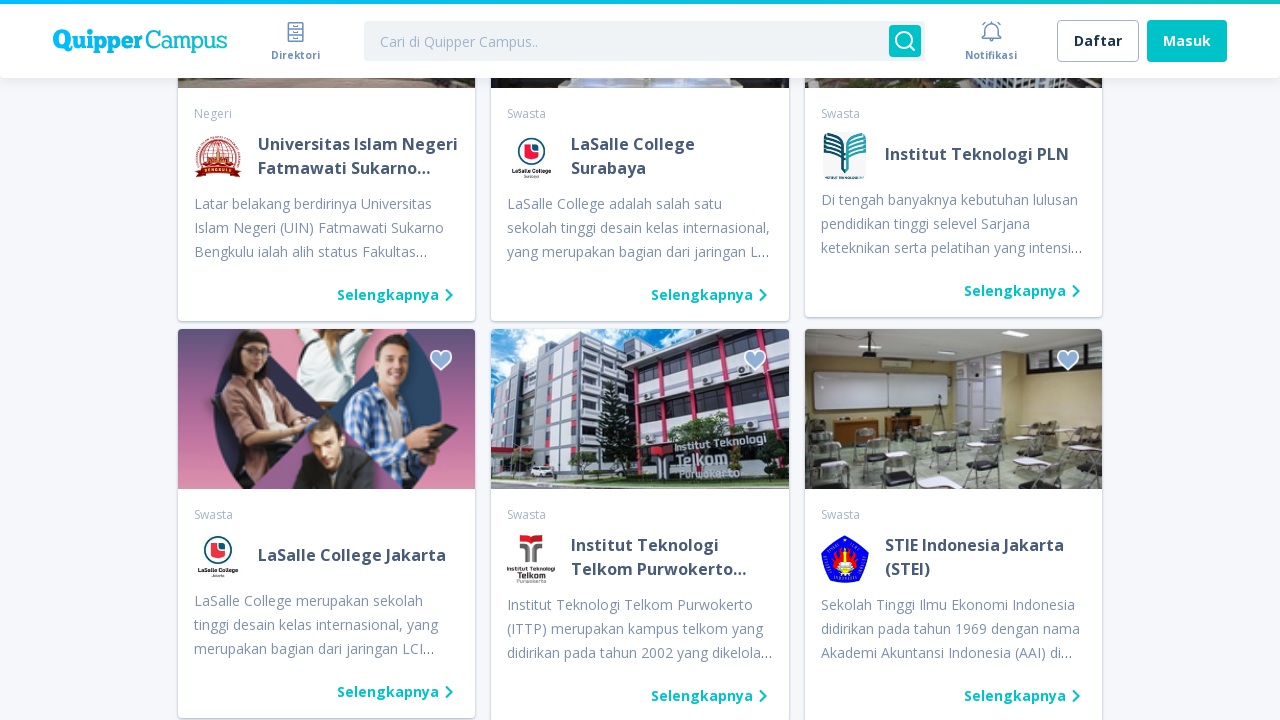

Clicked 'Load more' button to load additional campus listings at (640, 360) on div:text('Lihat kampus lain')
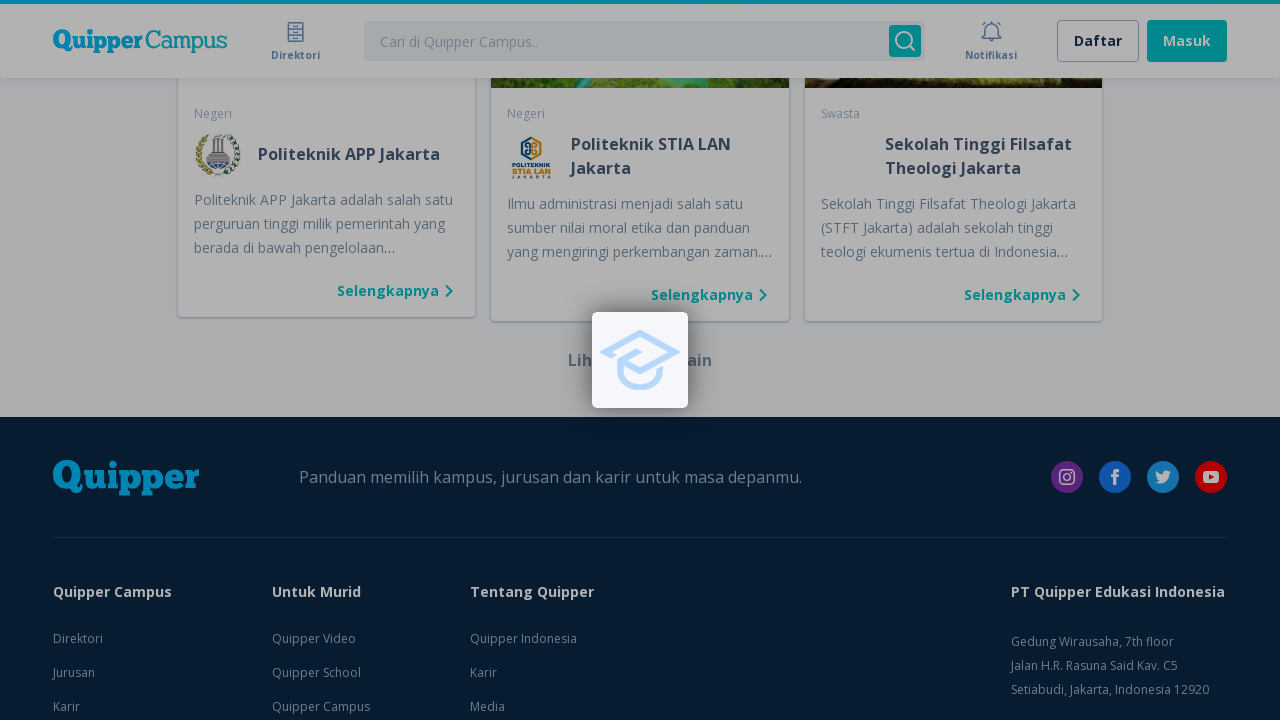

Waited for new campus listings to load
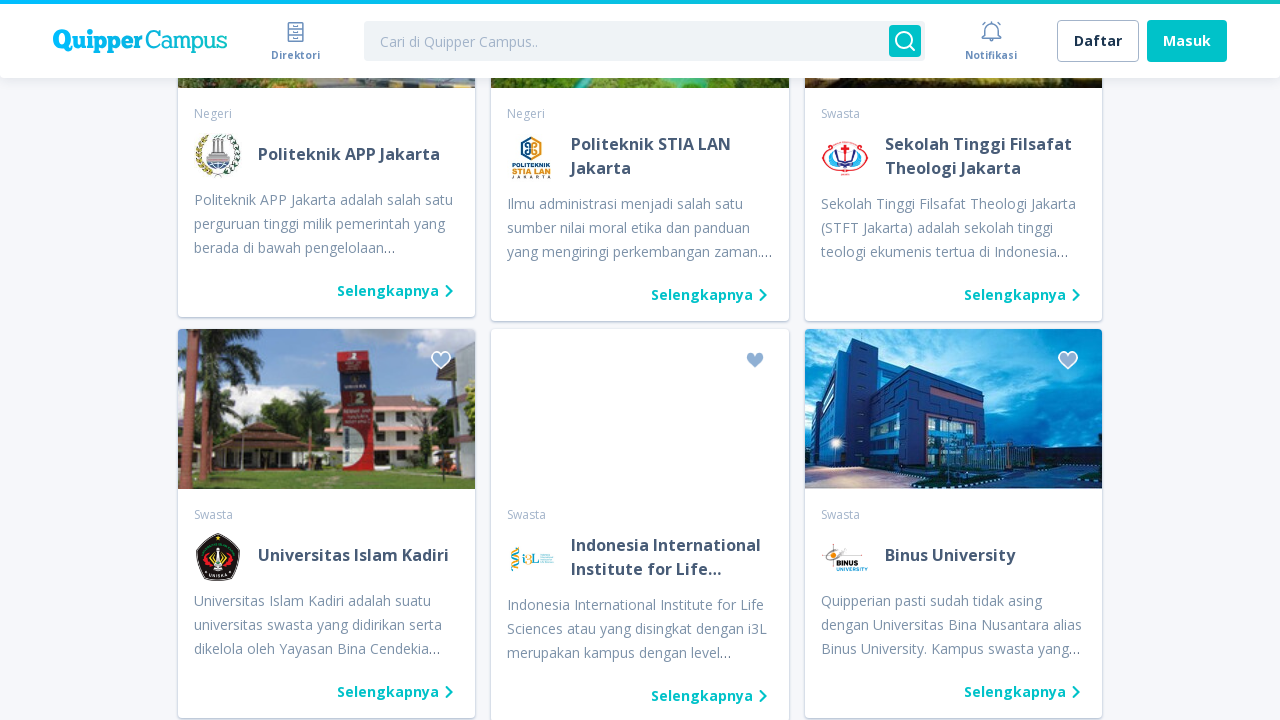

Clicked 'Load more' button to load additional campus listings at (640, 360) on div:text('Lihat kampus lain')
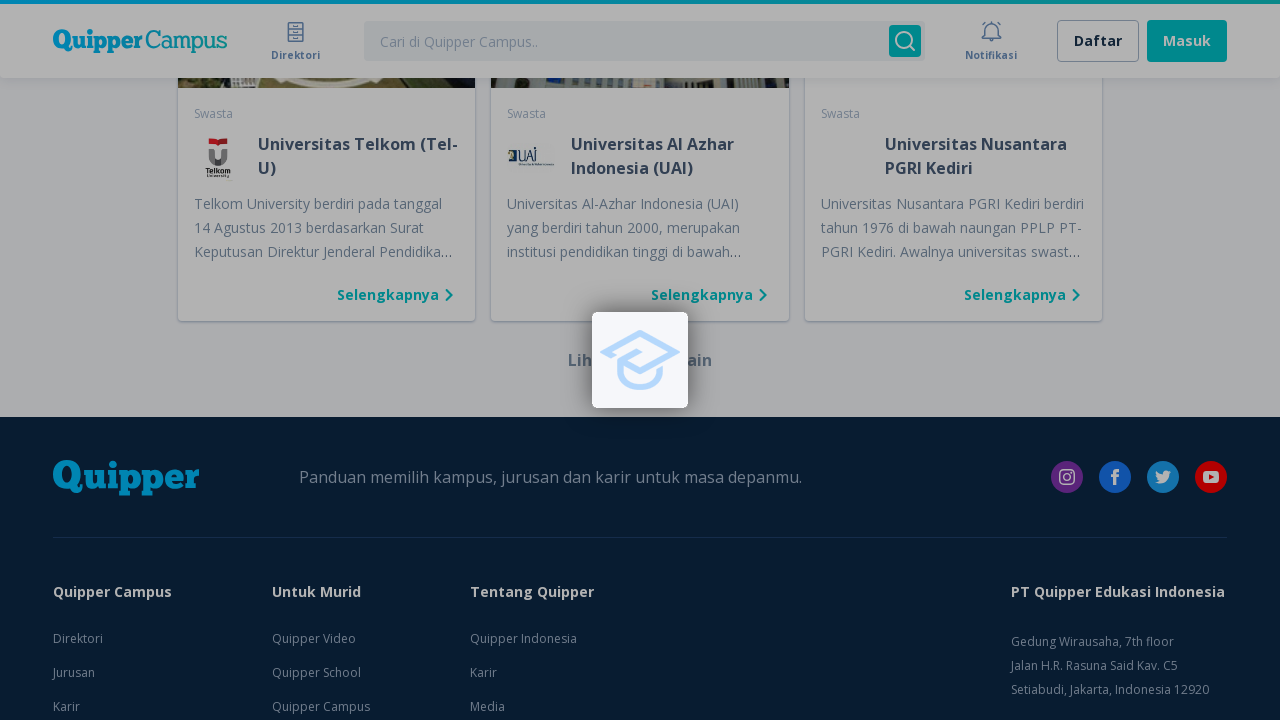

Waited for new campus listings to load
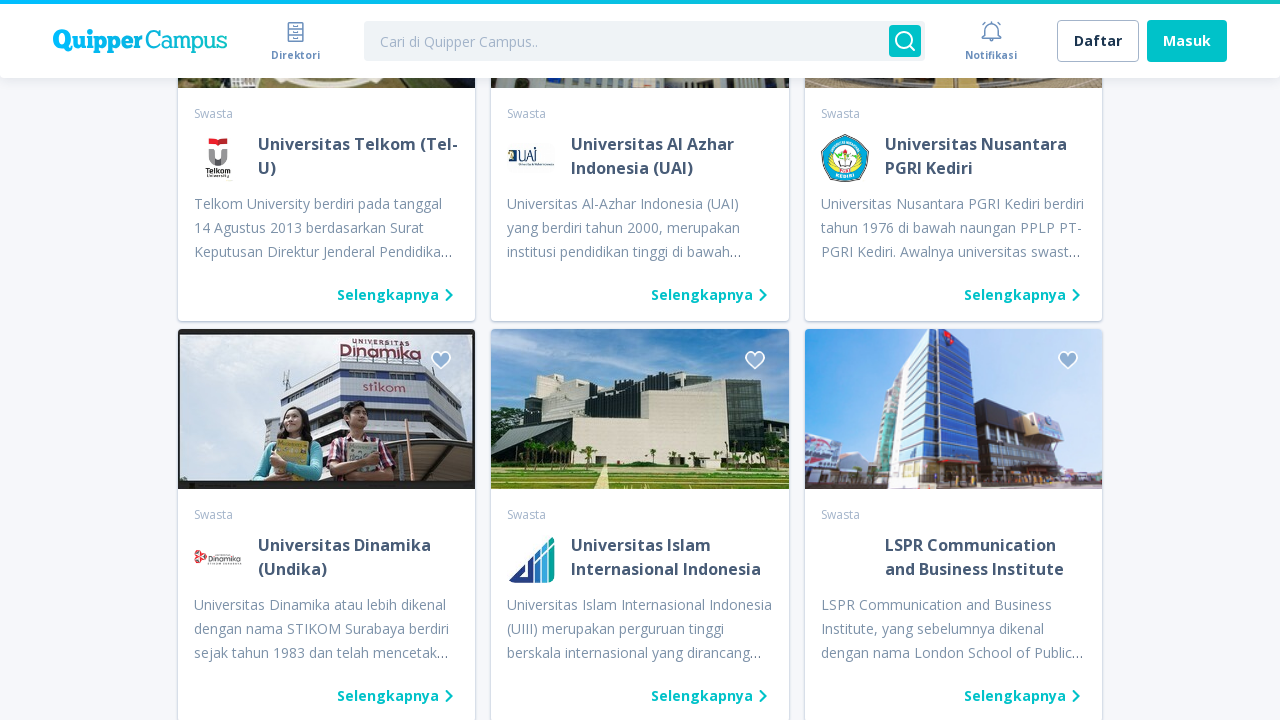

Clicked 'Load more' button to load additional campus listings at (640, 360) on div:text('Lihat kampus lain')
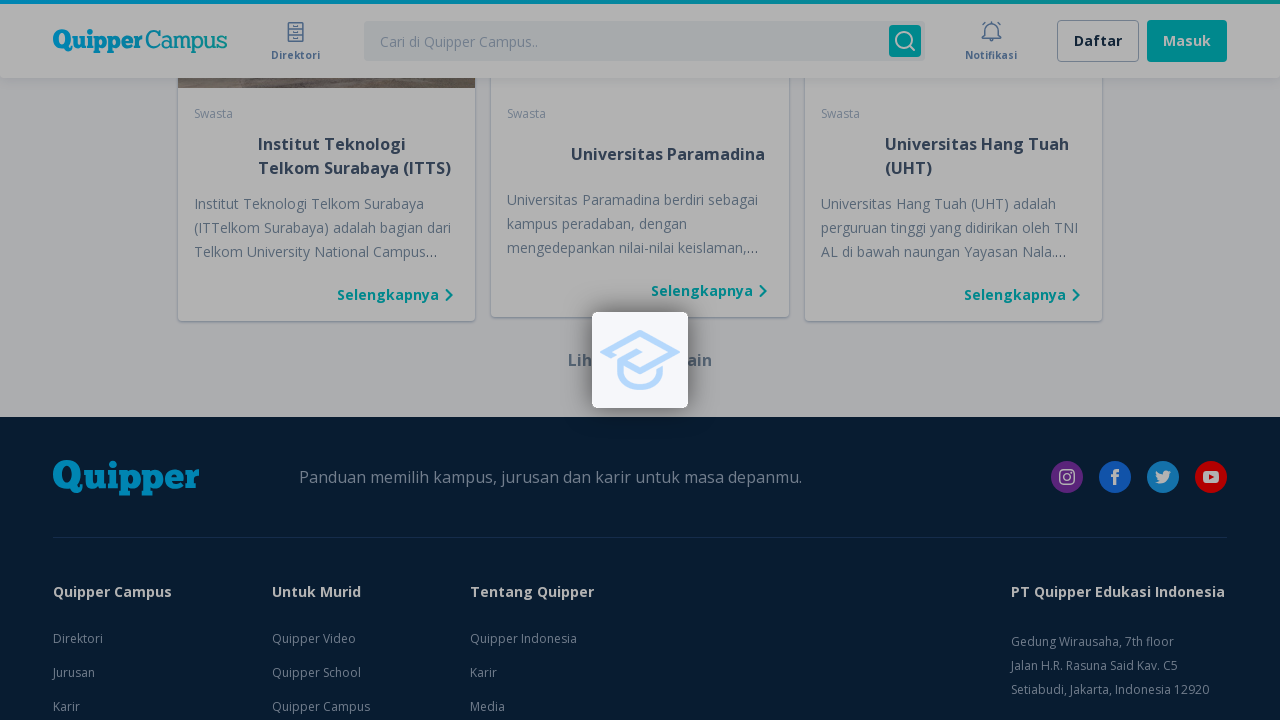

Waited for new campus listings to load
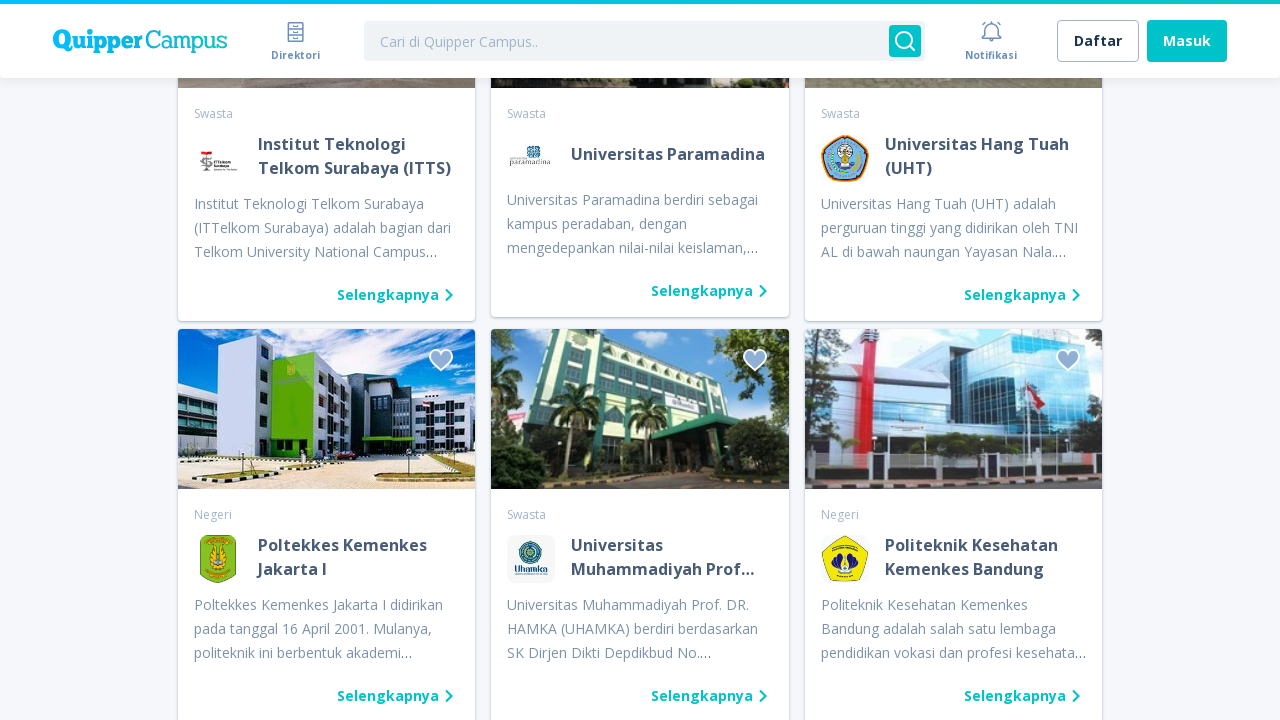

Clicked 'Load more' button to load additional campus listings at (640, 360) on div:text('Lihat kampus lain')
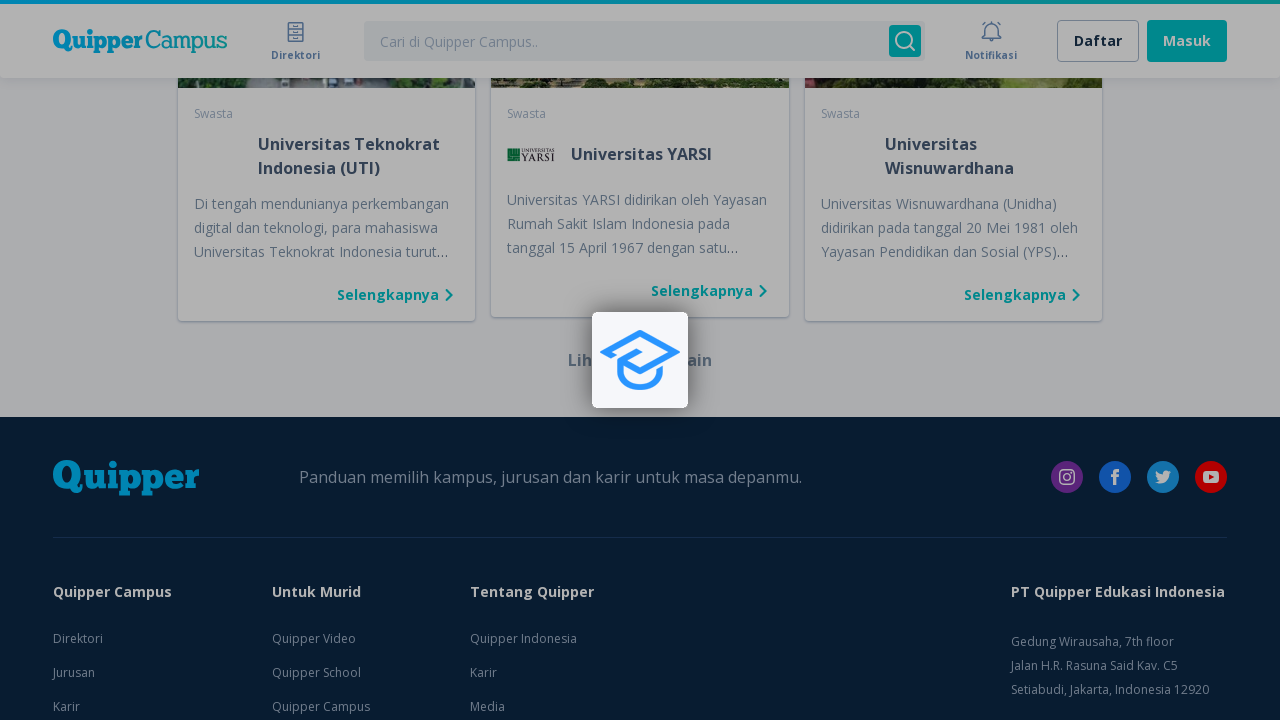

Waited for new campus listings to load
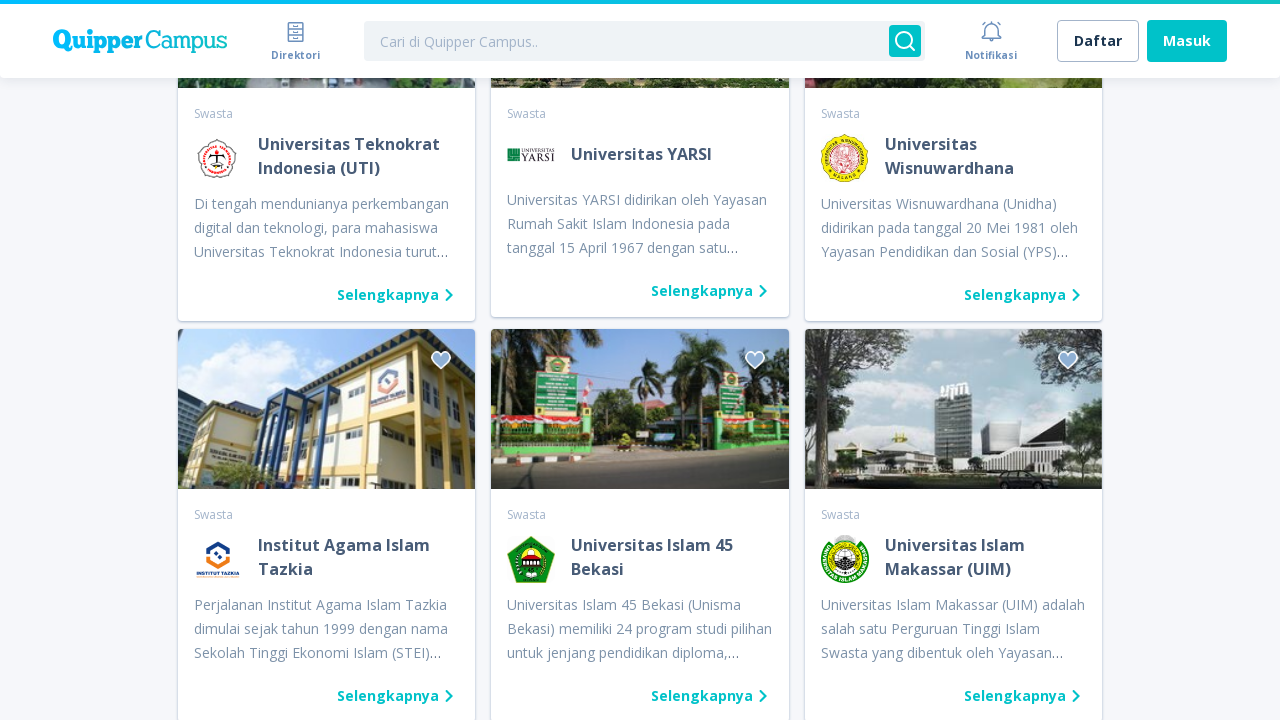

Clicked 'Load more' button to load additional campus listings at (640, 360) on div:text('Lihat kampus lain')
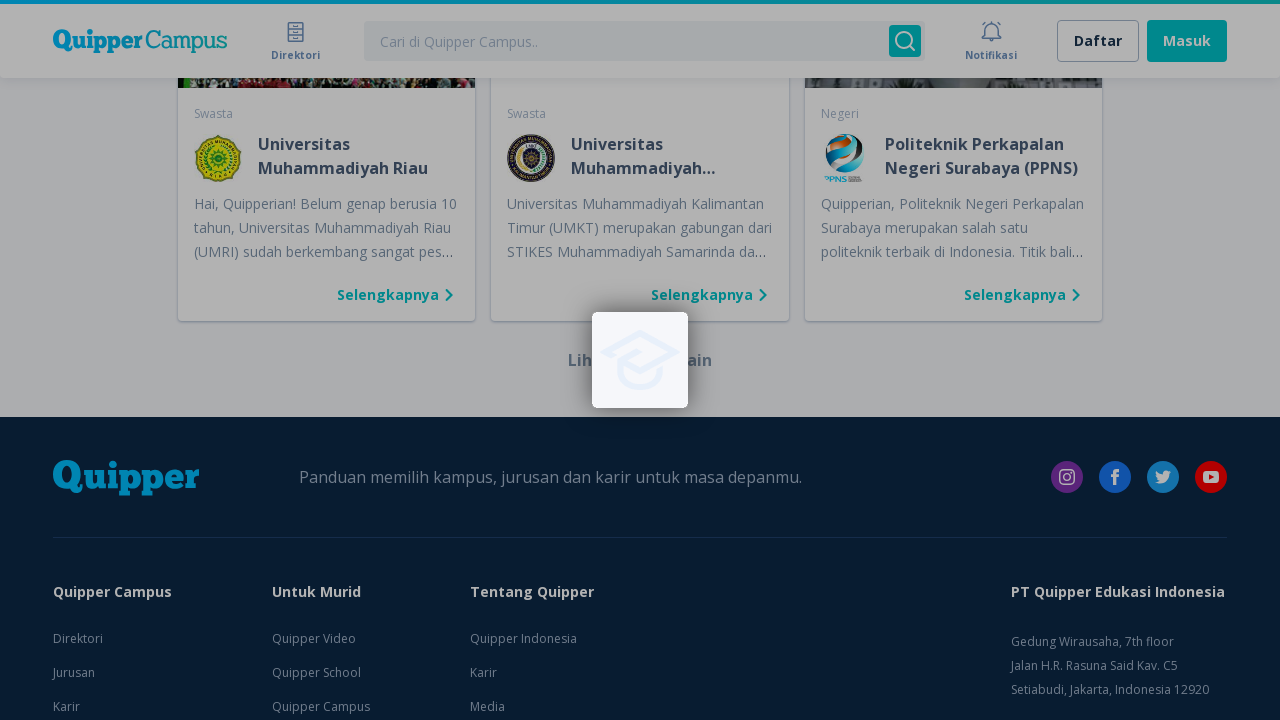

Waited for new campus listings to load
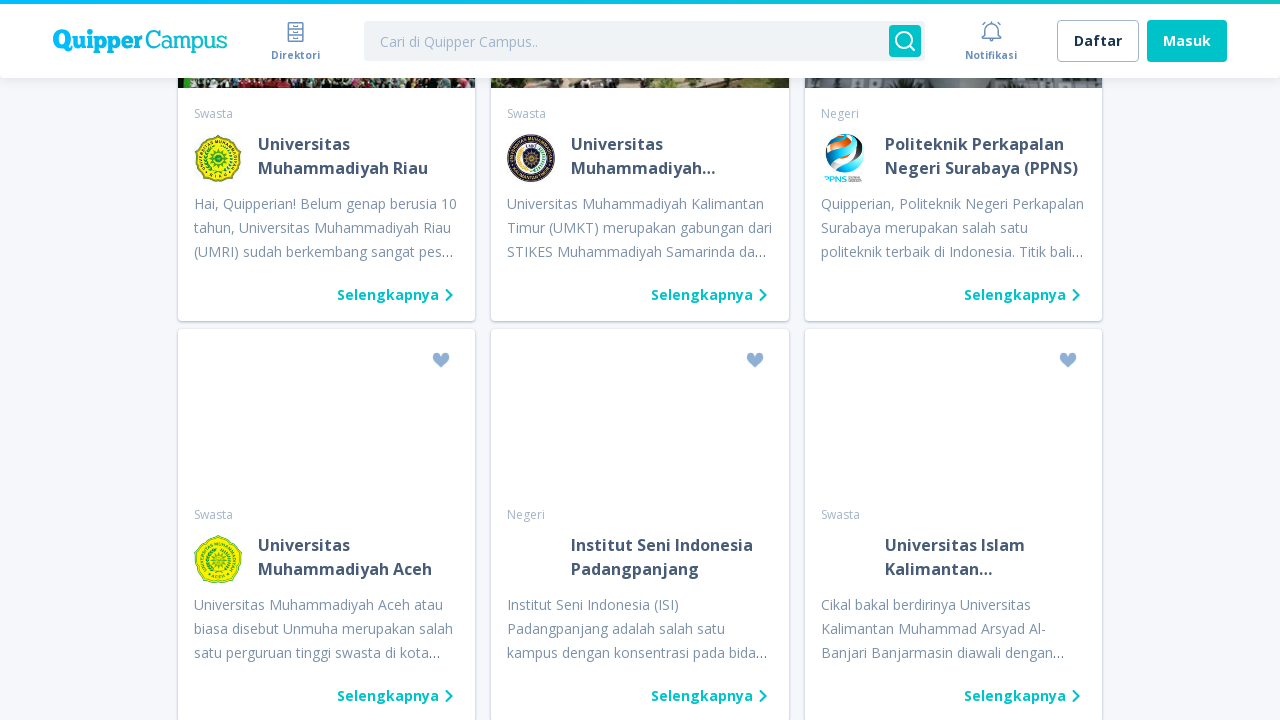

Clicked 'Load more' button to load additional campus listings at (640, 360) on div:text('Lihat kampus lain')
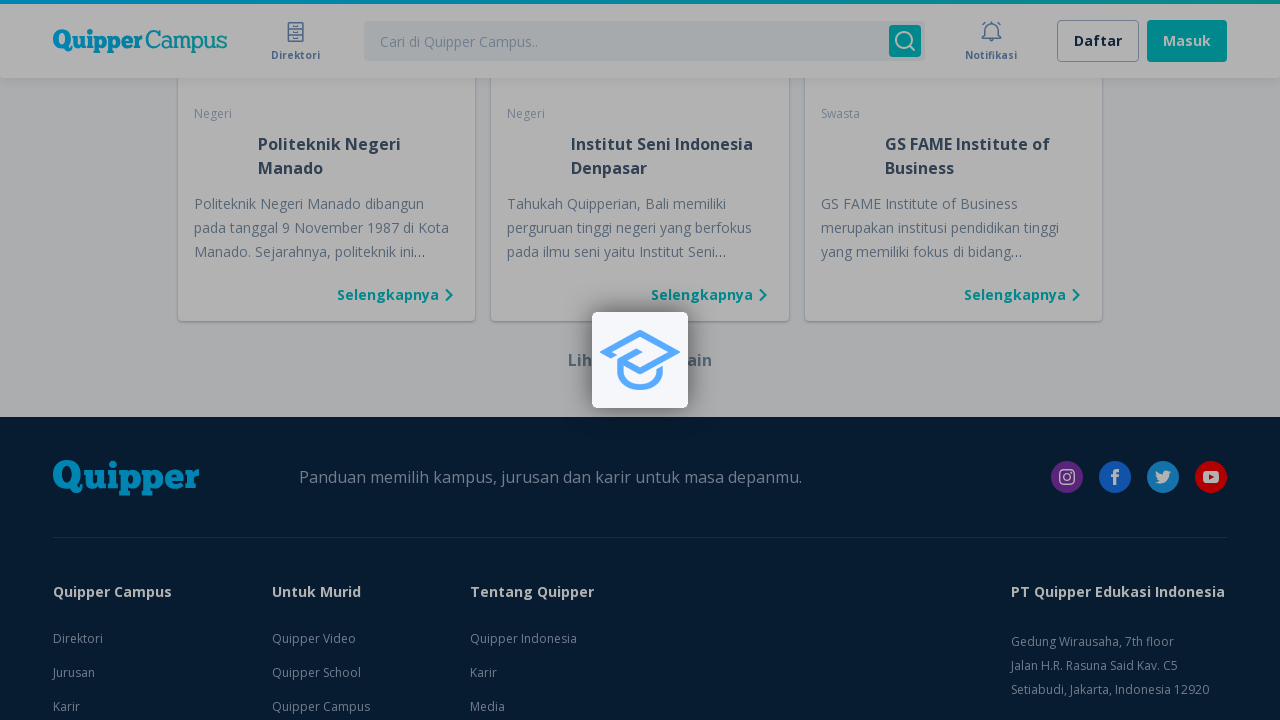

Waited for new campus listings to load
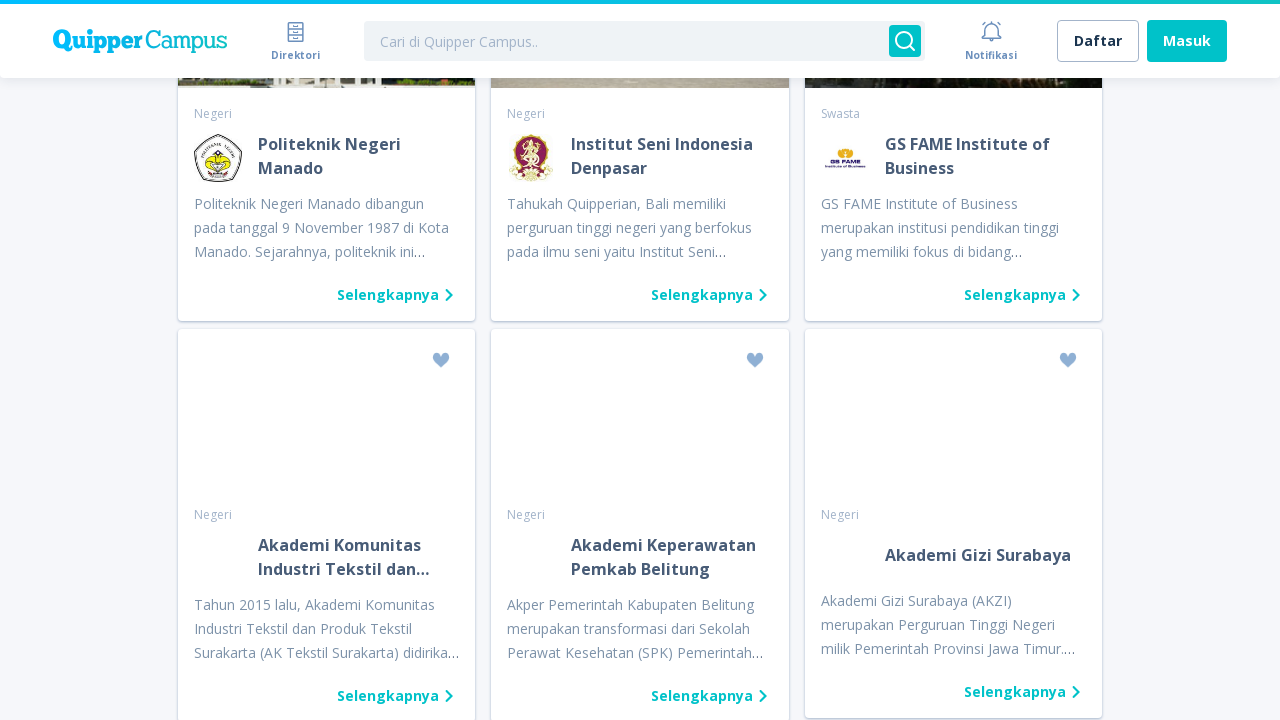

Clicked 'Load more' button to load additional campus listings at (640, 360) on div:text('Lihat kampus lain')
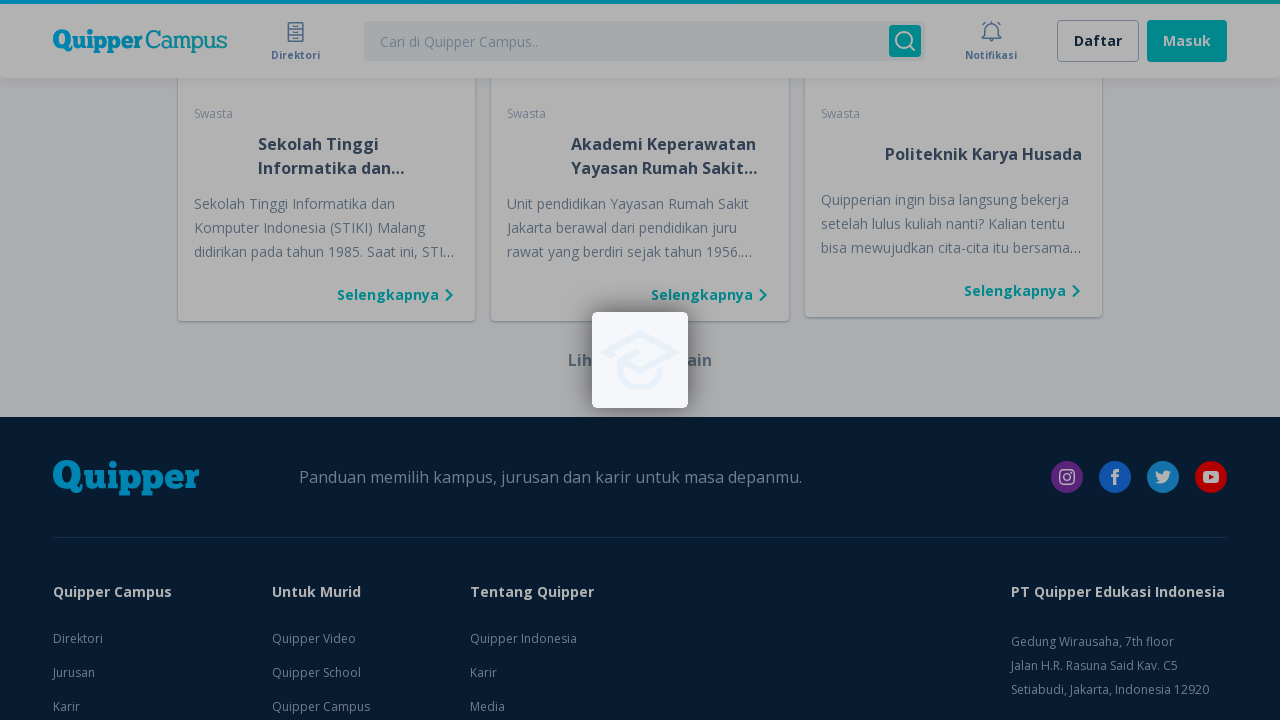

Waited for new campus listings to load
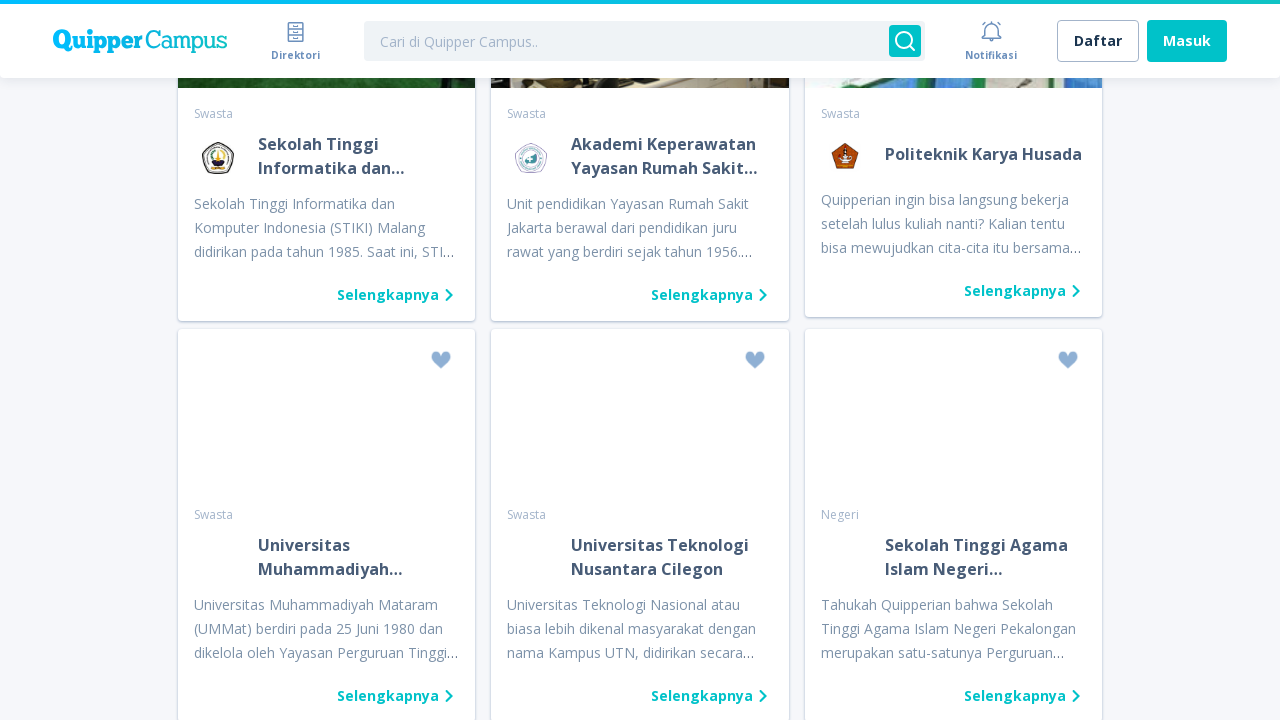

Clicked 'Load more' button to load additional campus listings at (640, 360) on div:text('Lihat kampus lain')
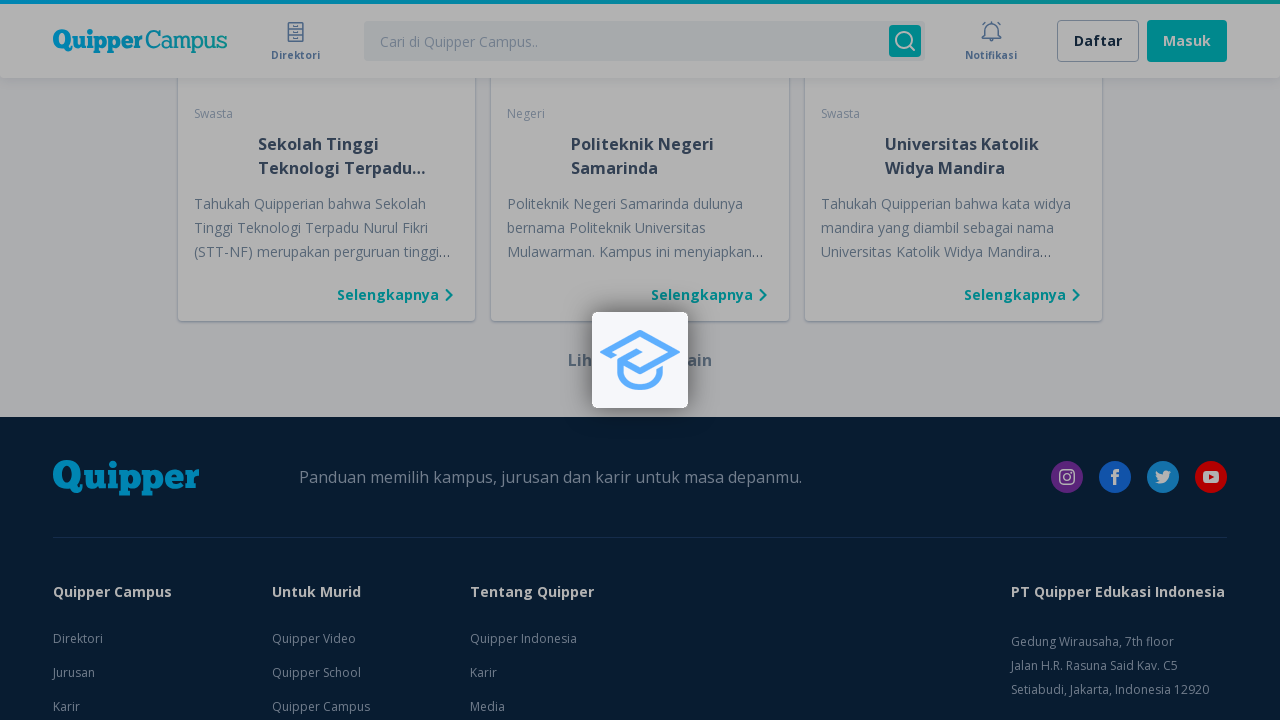

Waited for new campus listings to load
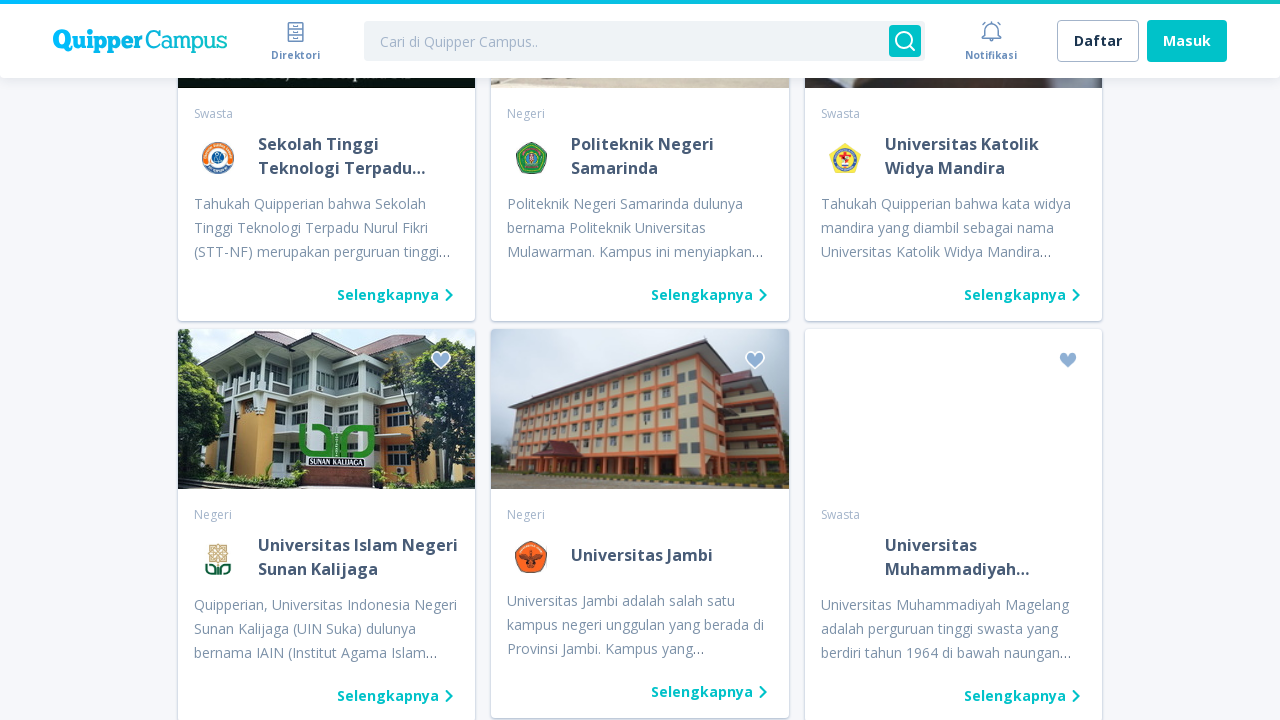

Clicked 'Load more' button to load additional campus listings at (640, 360) on div:text('Lihat kampus lain')
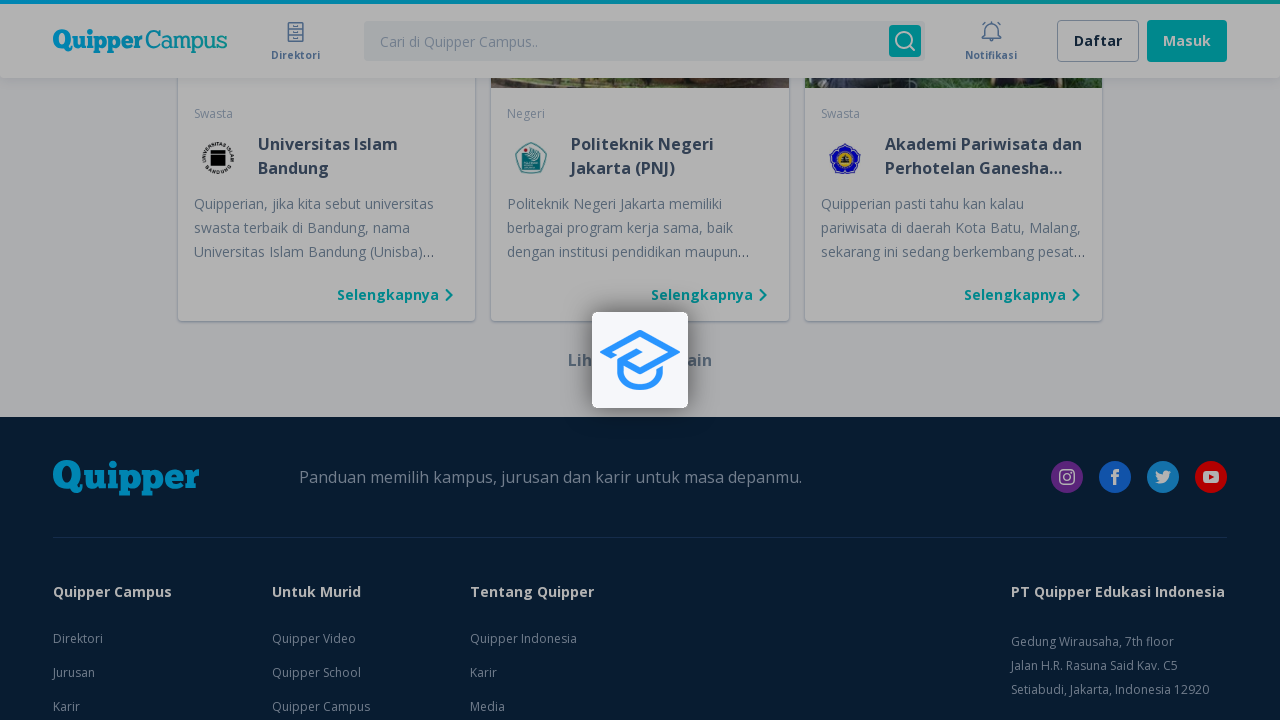

Waited for new campus listings to load
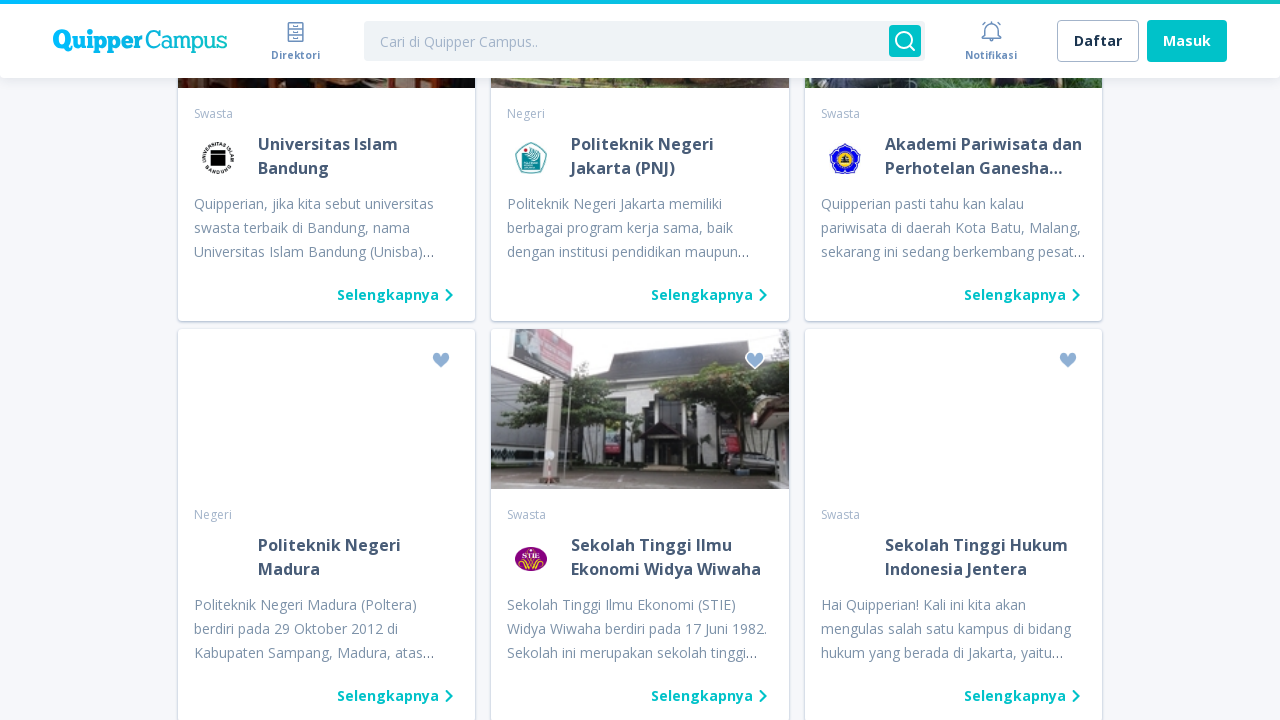

Clicked 'Load more' button to load additional campus listings at (640, 360) on div:text('Lihat kampus lain')
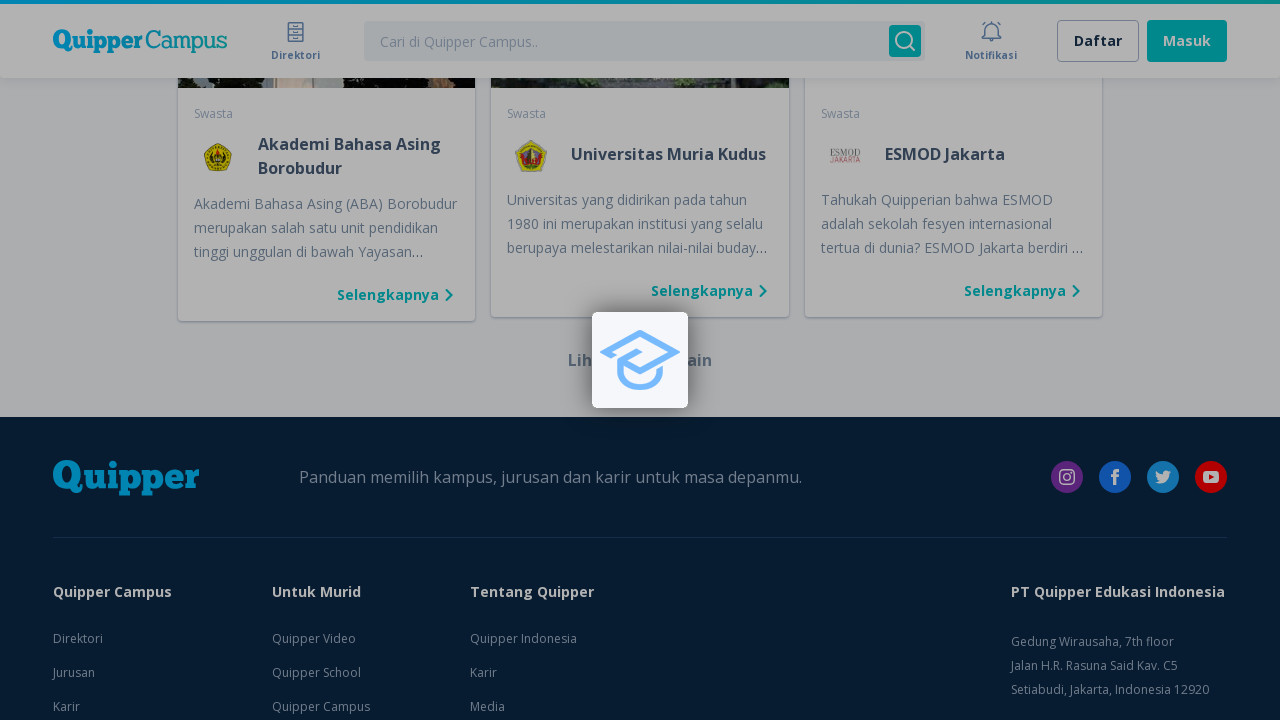

Waited for new campus listings to load
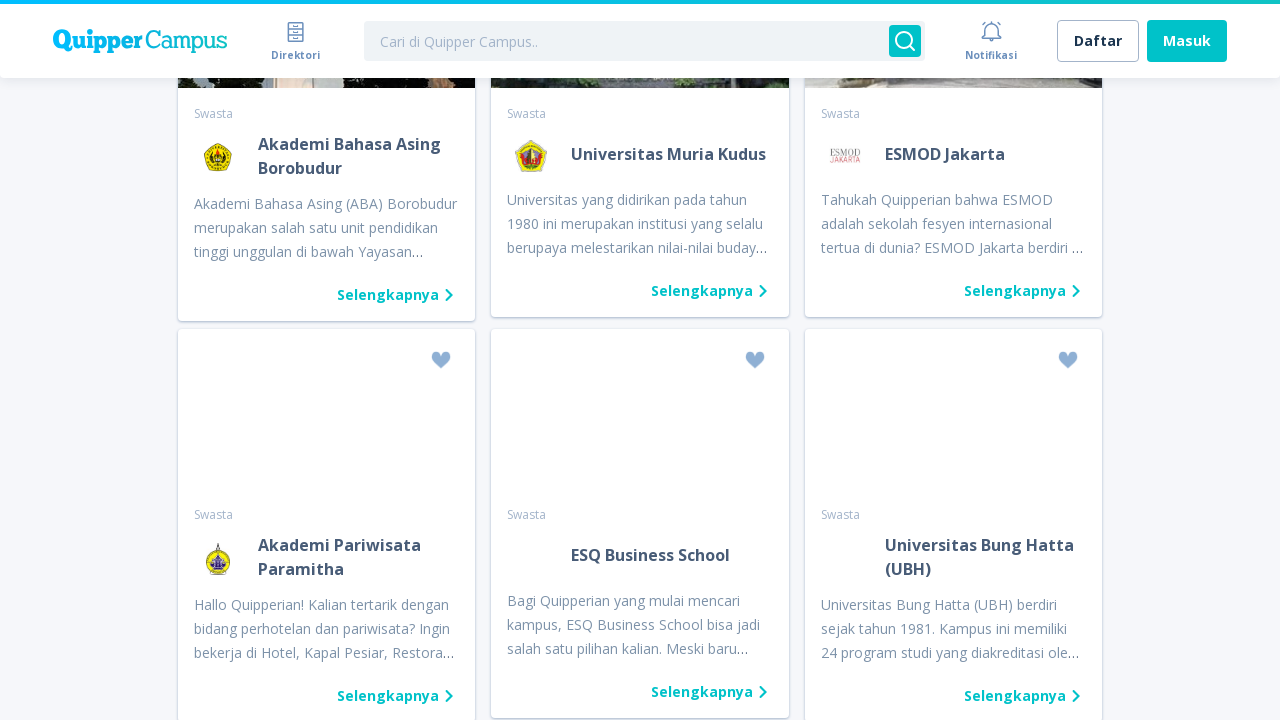

Clicked 'Load more' button to load additional campus listings at (640, 360) on div:text('Lihat kampus lain')
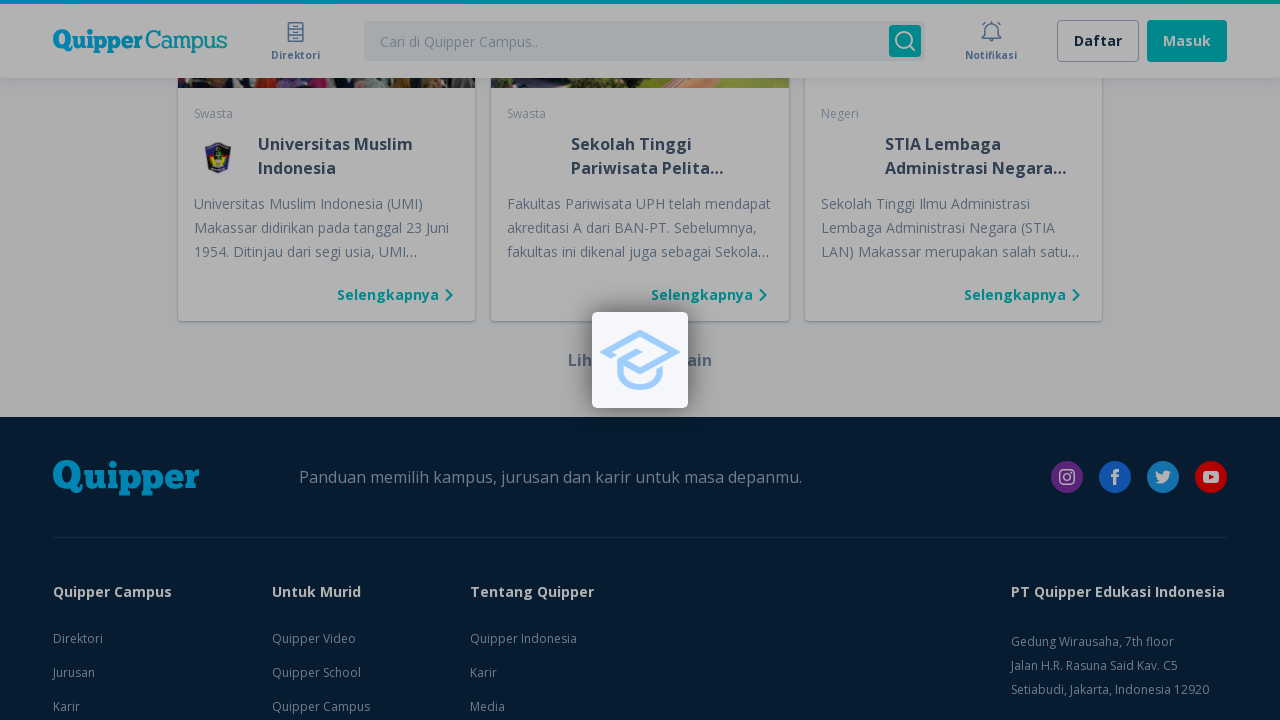

Waited for new campus listings to load
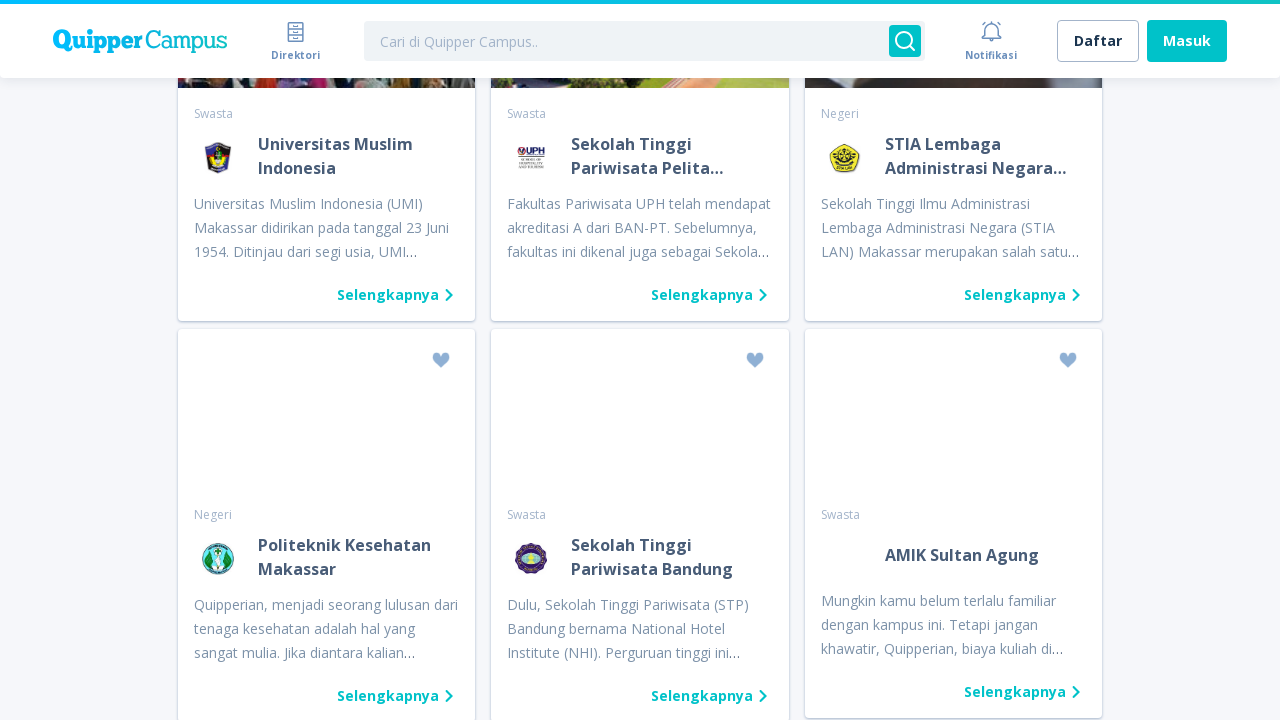

Clicked 'Load more' button to load additional campus listings at (640, 360) on div:text('Lihat kampus lain')
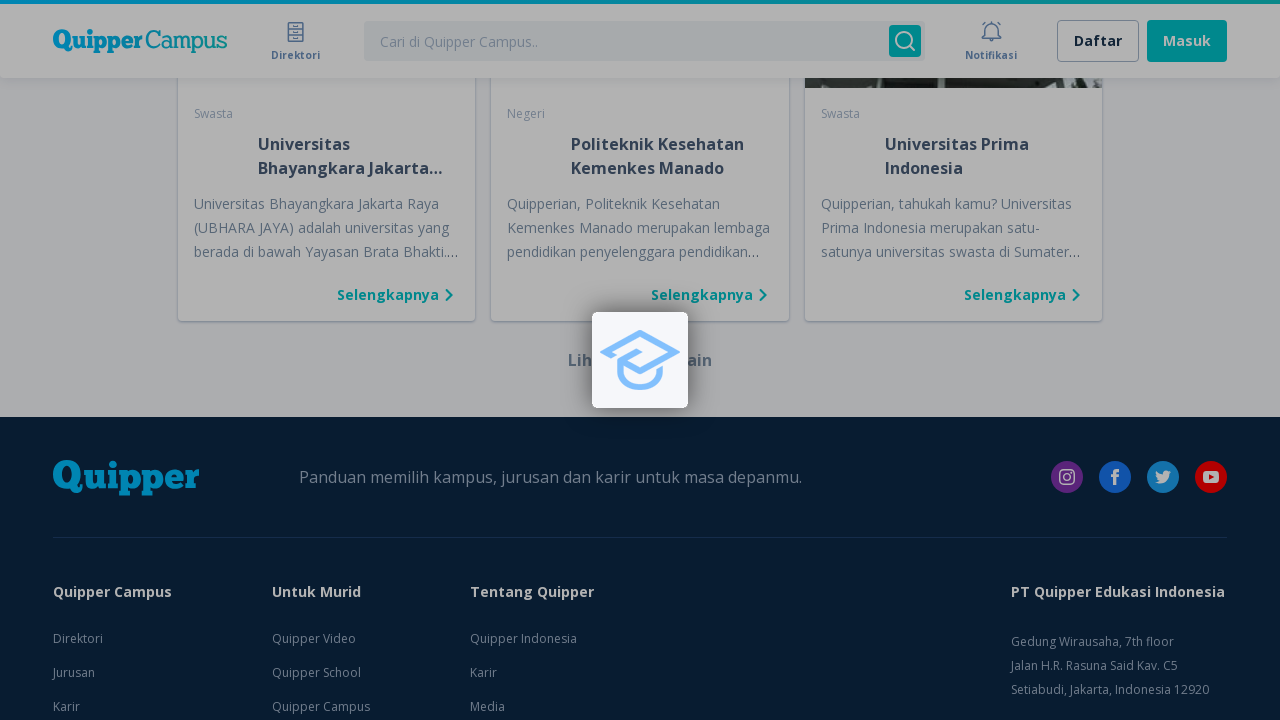

Waited for new campus listings to load
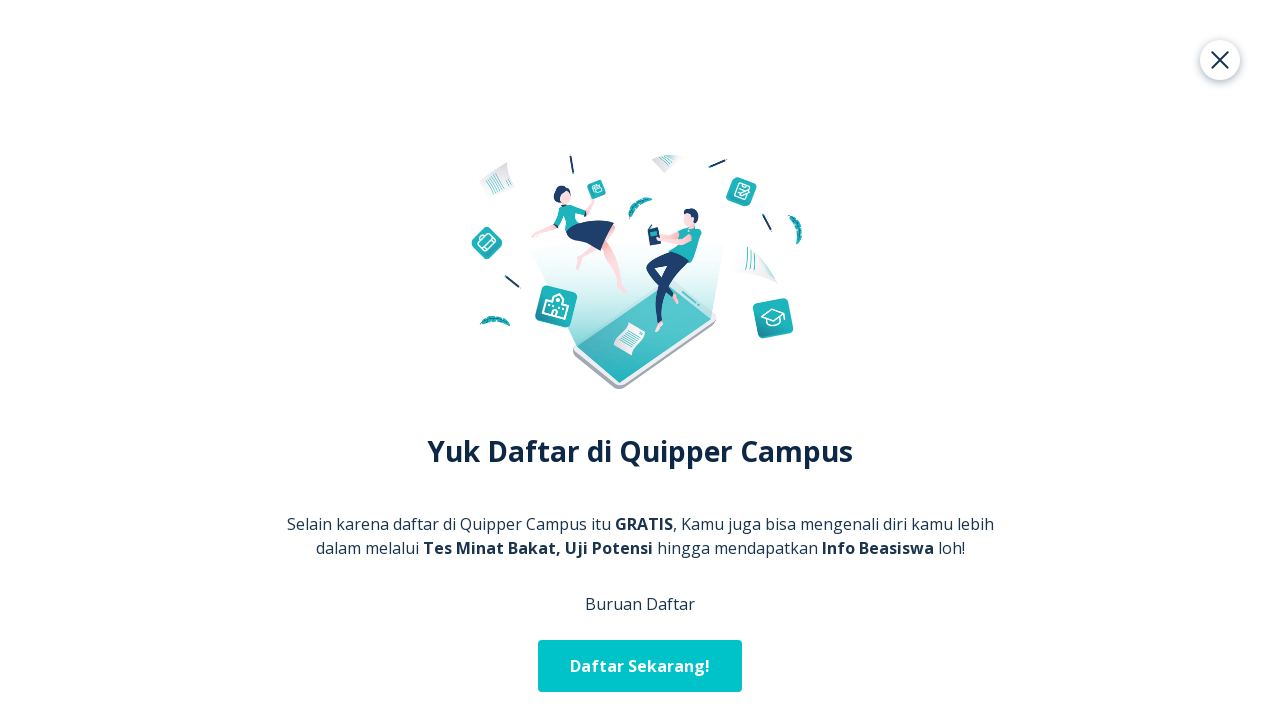

'Load more' button not found, all campus listings loaded on div:text('Lihat kampus lain')
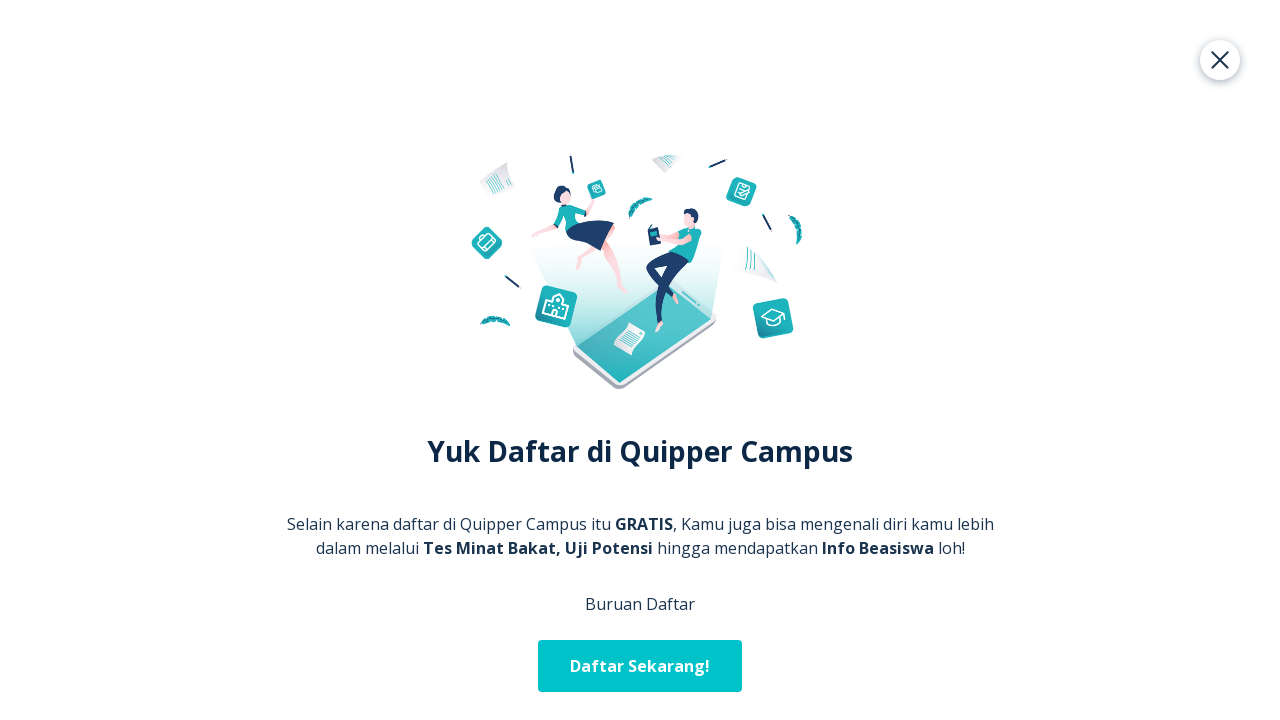

Verified campus cards are loaded on the page
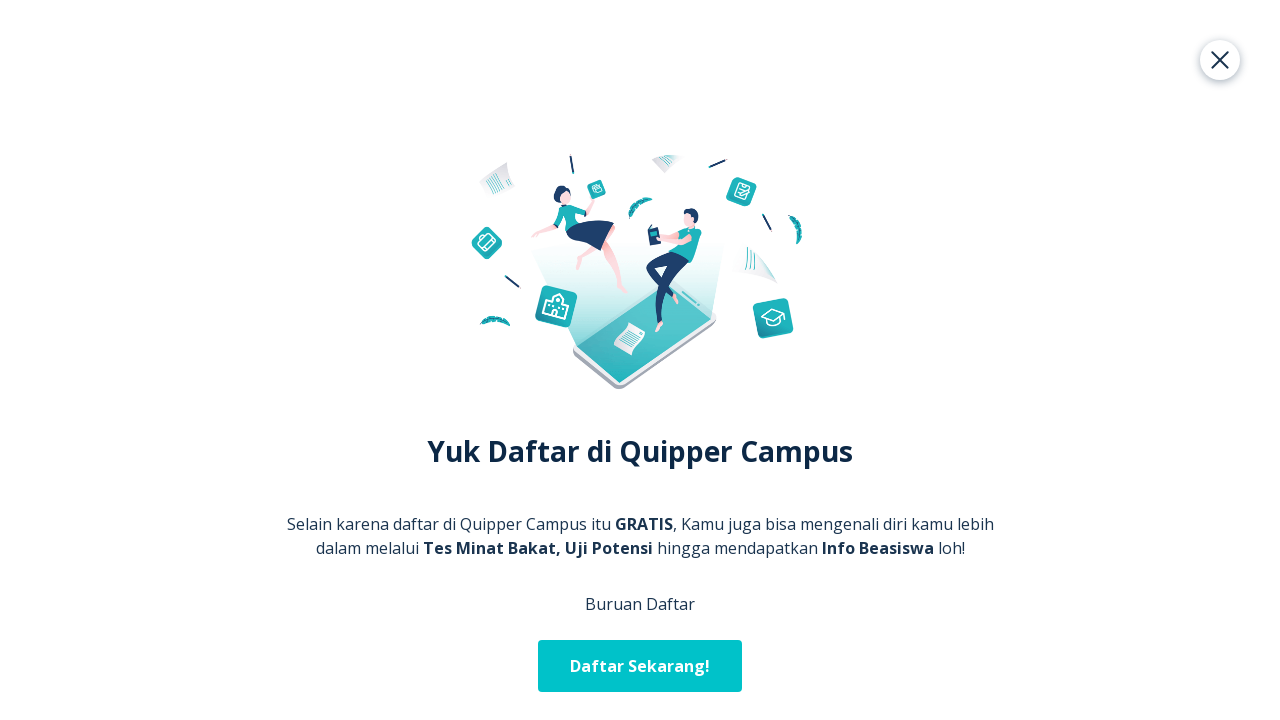

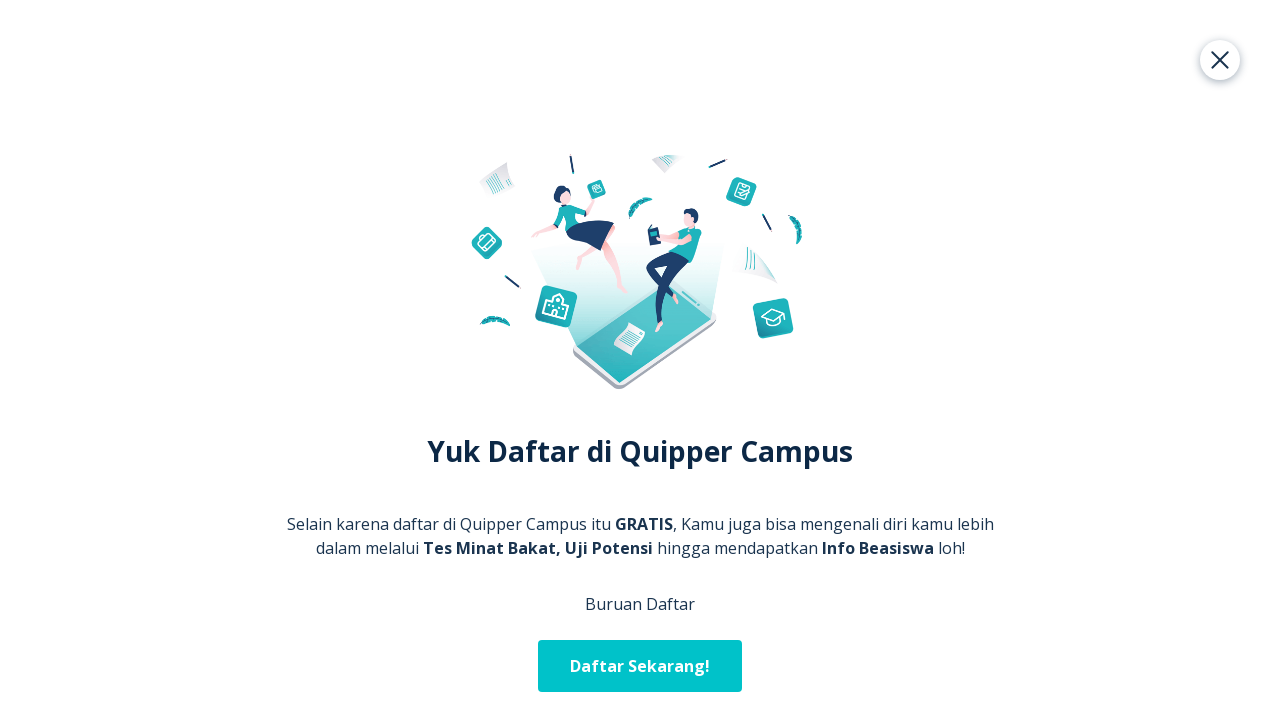